Opens multiple navigation links from the Selenium website in new tabs using right-click context menu, then switches between all opened tabs

Starting URL: https://www.selenium.dev/

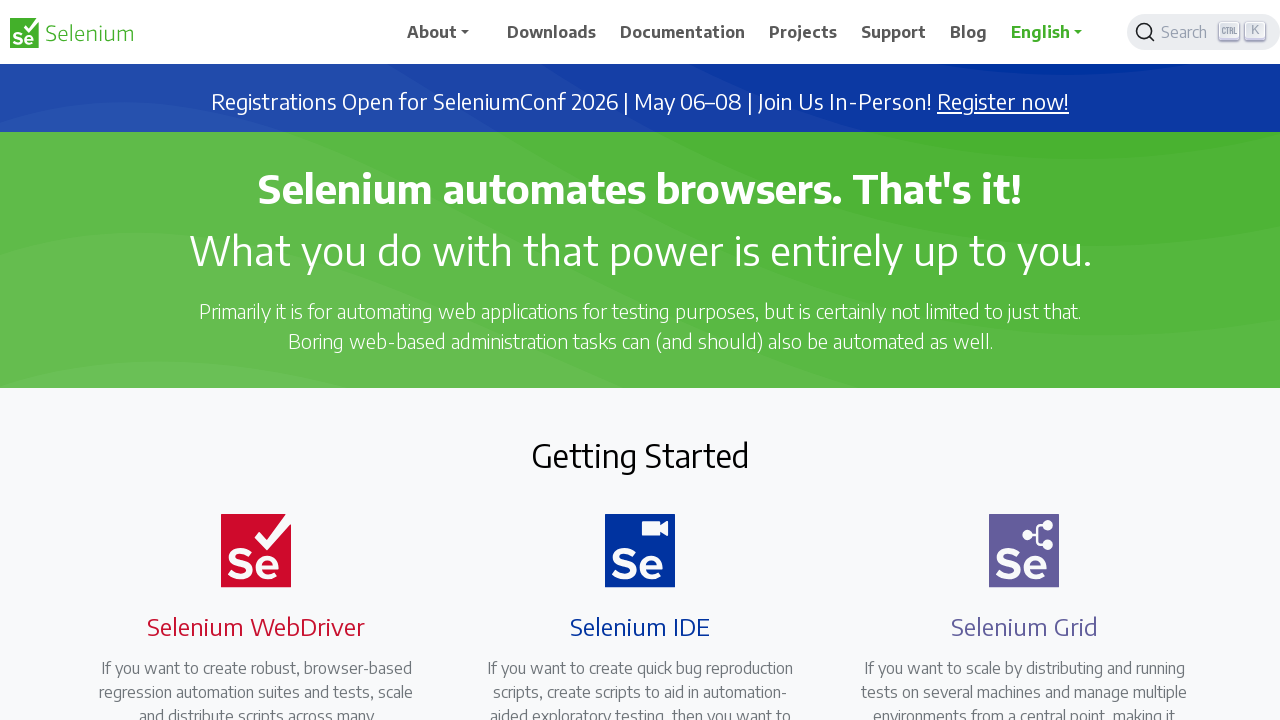

Located Downloads navigation link
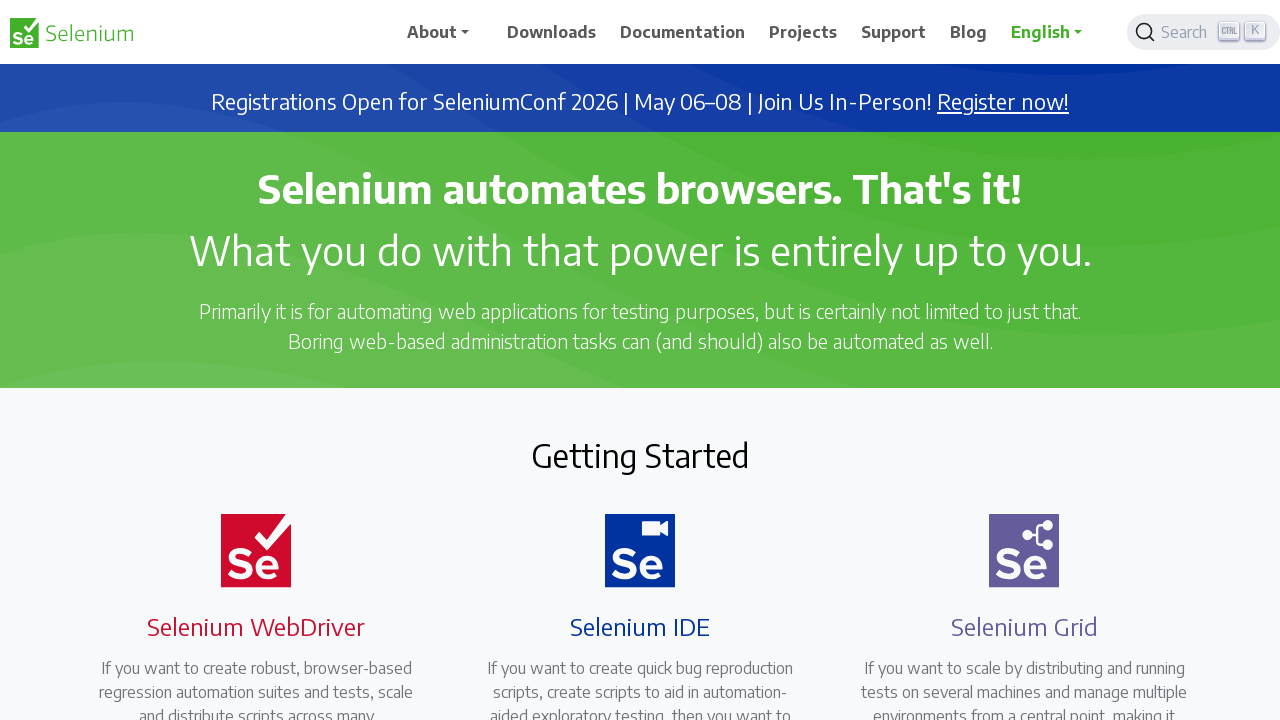

Located Documentation navigation link
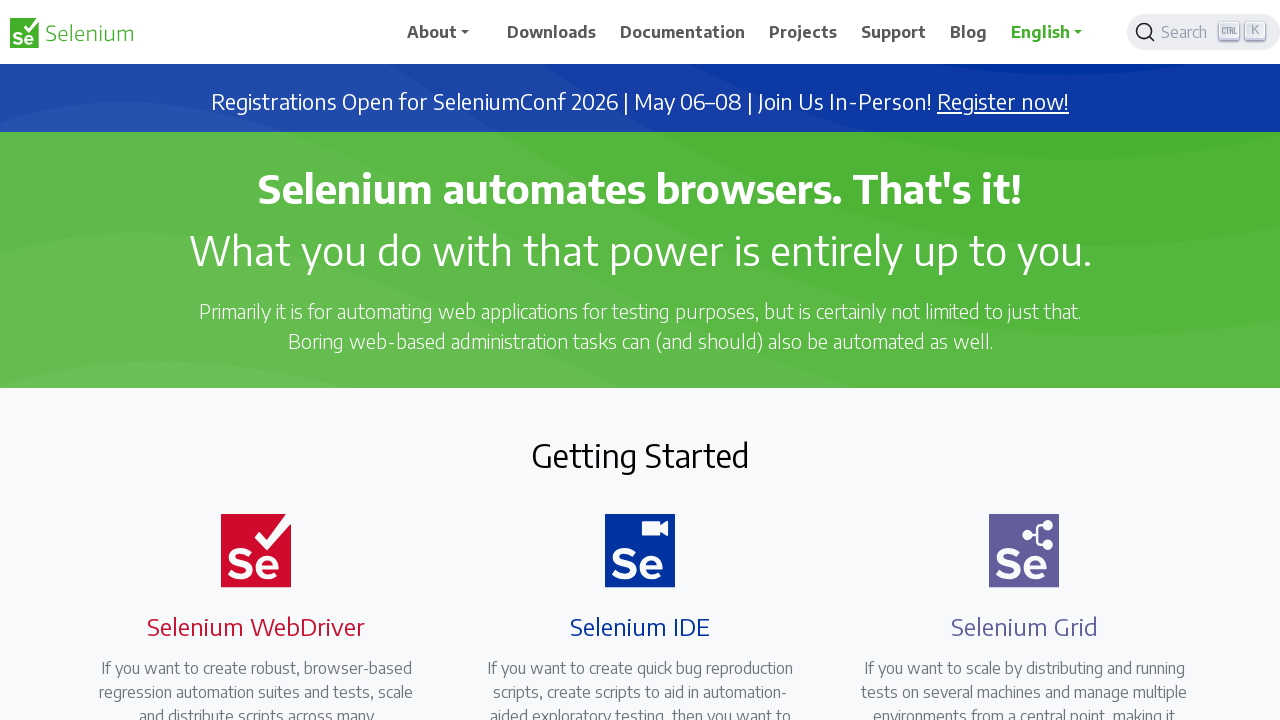

Located Projects navigation link
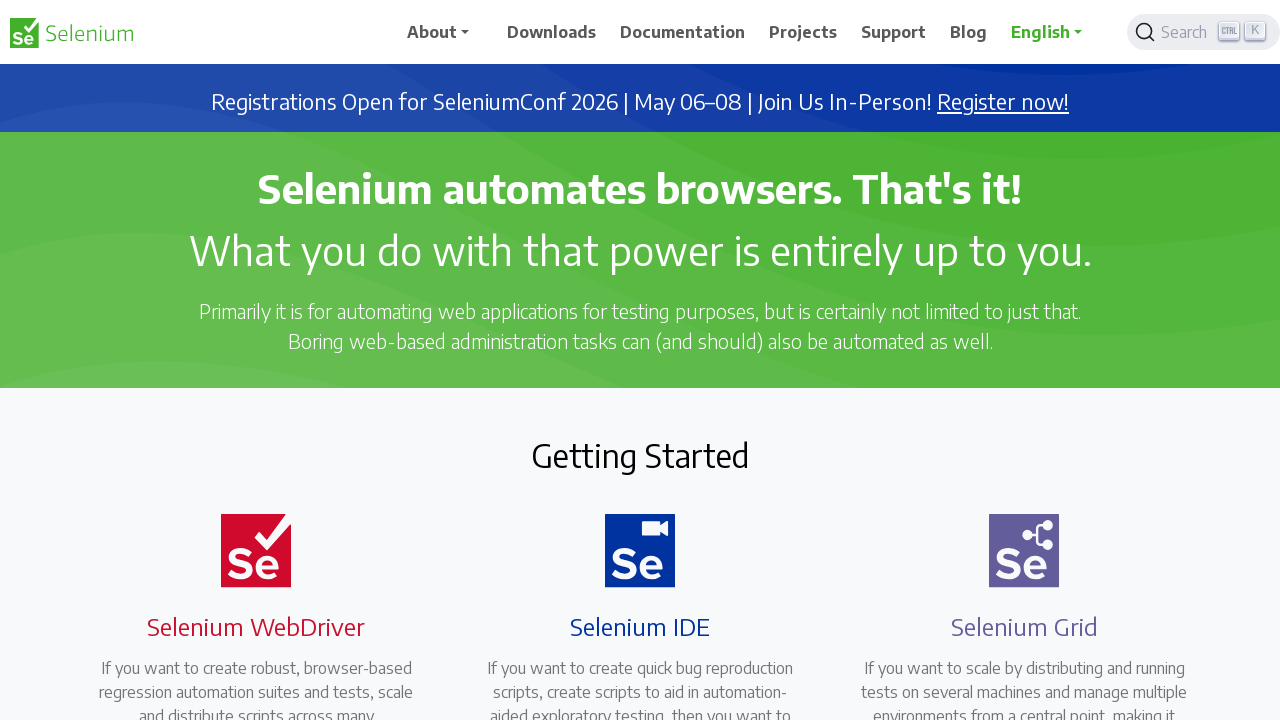

Located Support navigation link
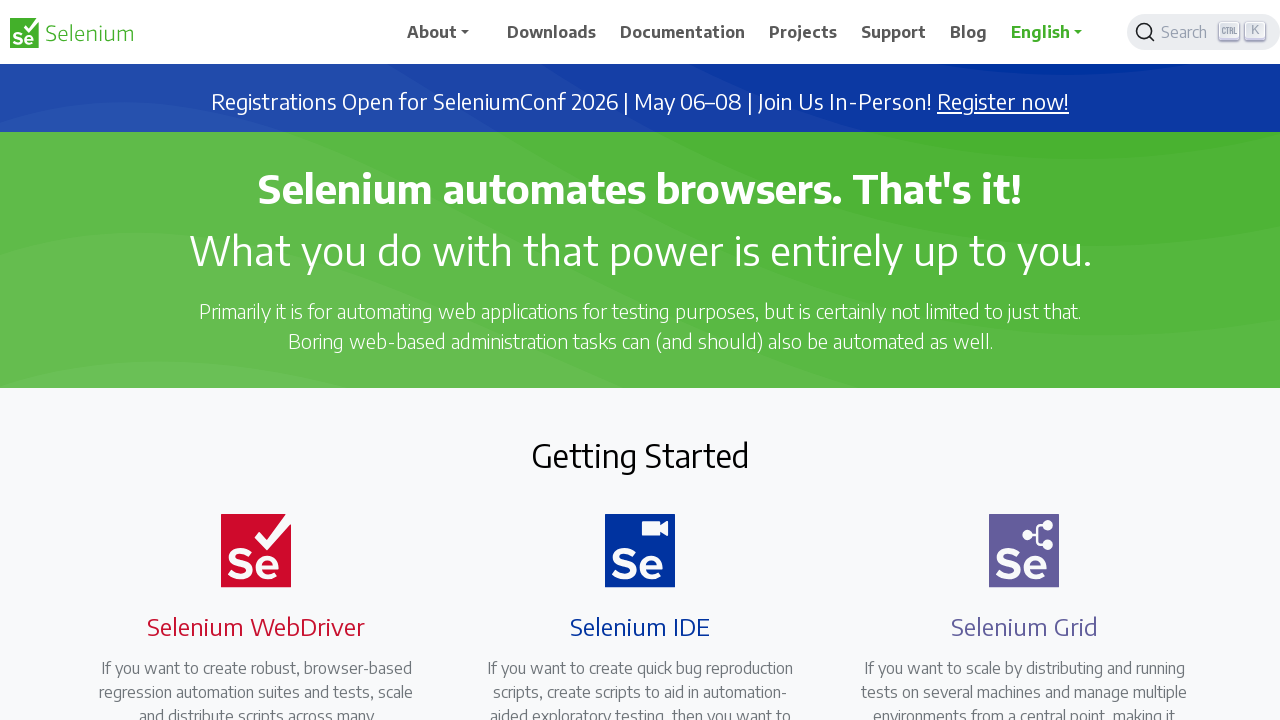

Located Blog navigation link
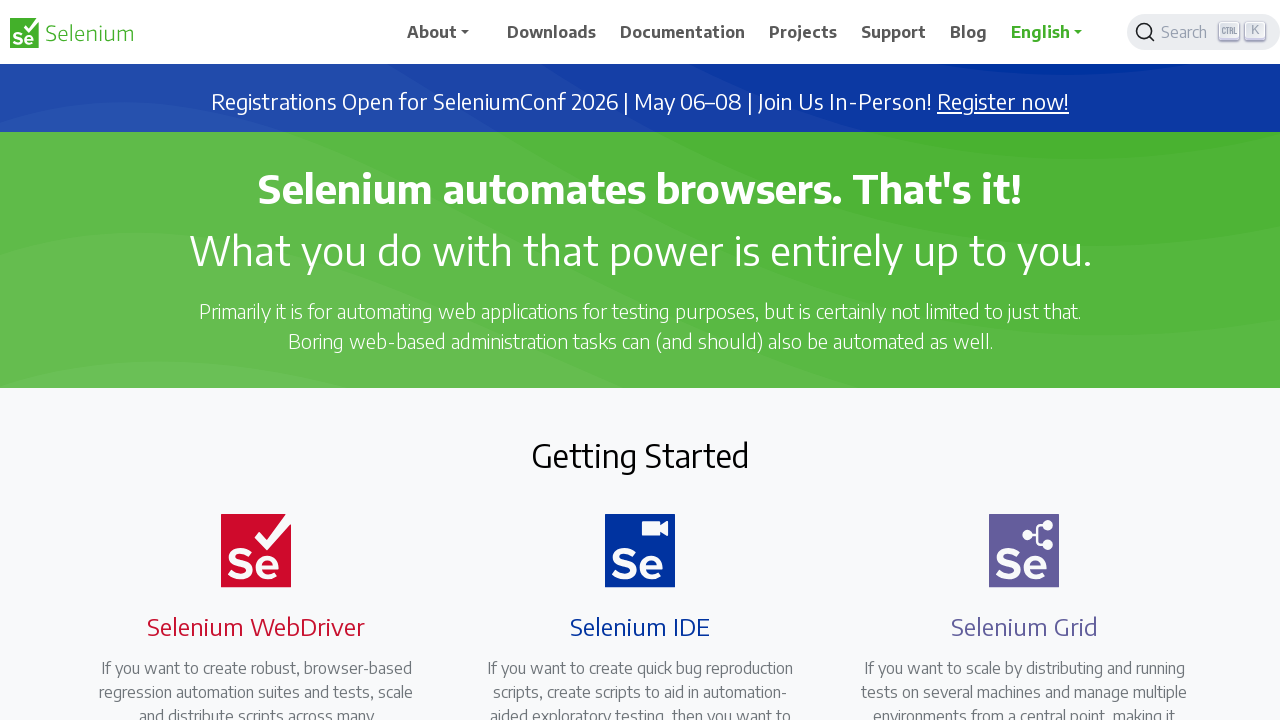

Opened navigation link in new tab using Ctrl+click at (552, 32) on xpath=//span[text()='Downloads']
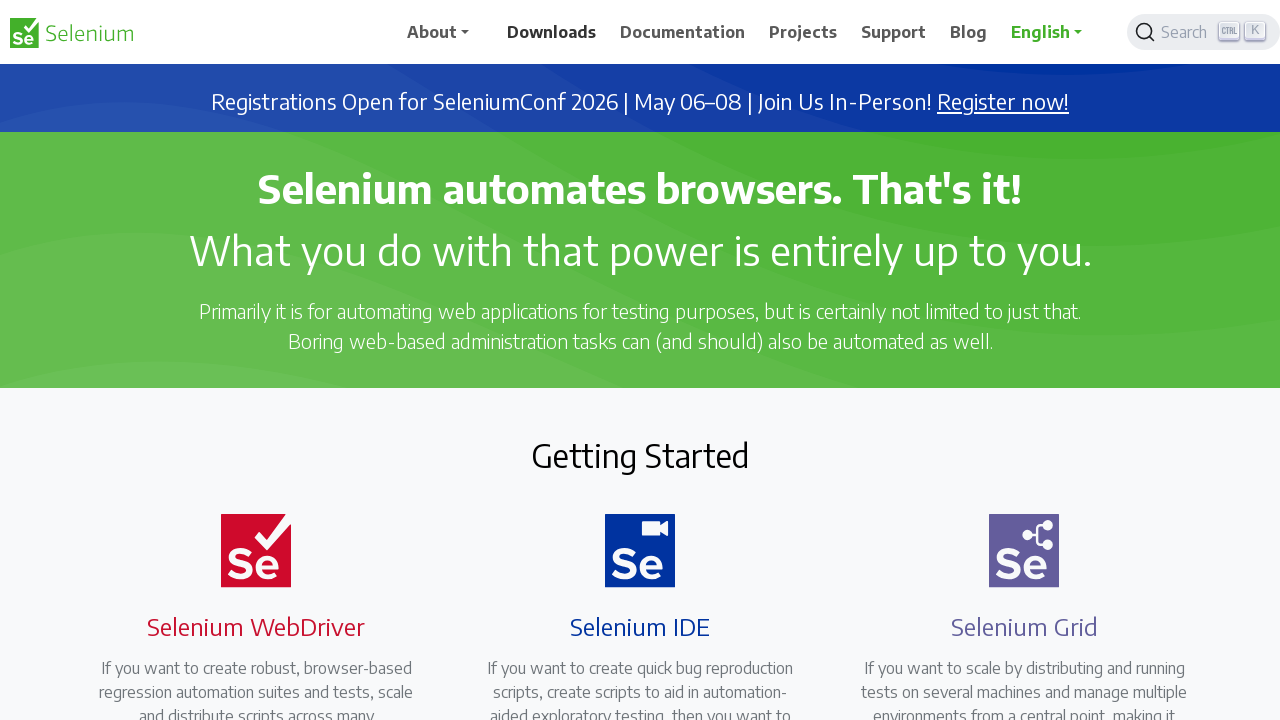

Waited 1 second for new tab to load
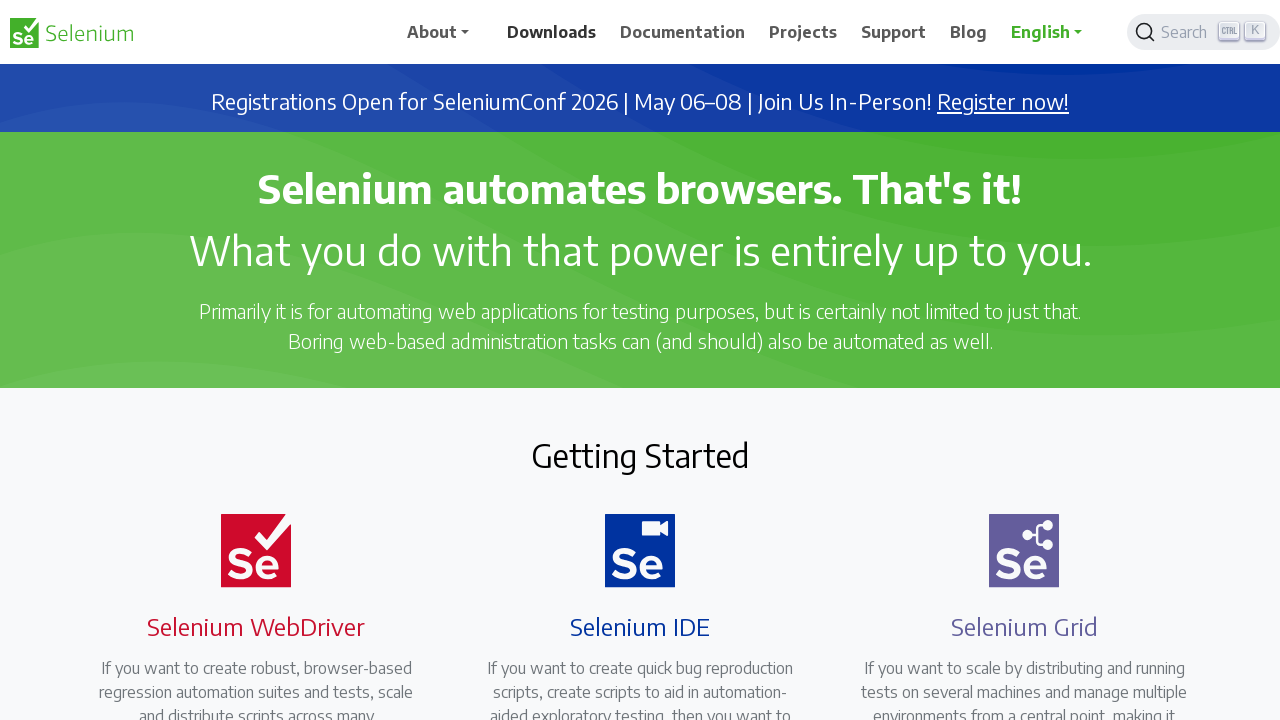

Opened navigation link in new tab using Ctrl+click at (683, 32) on xpath=//span[text()='Documentation']
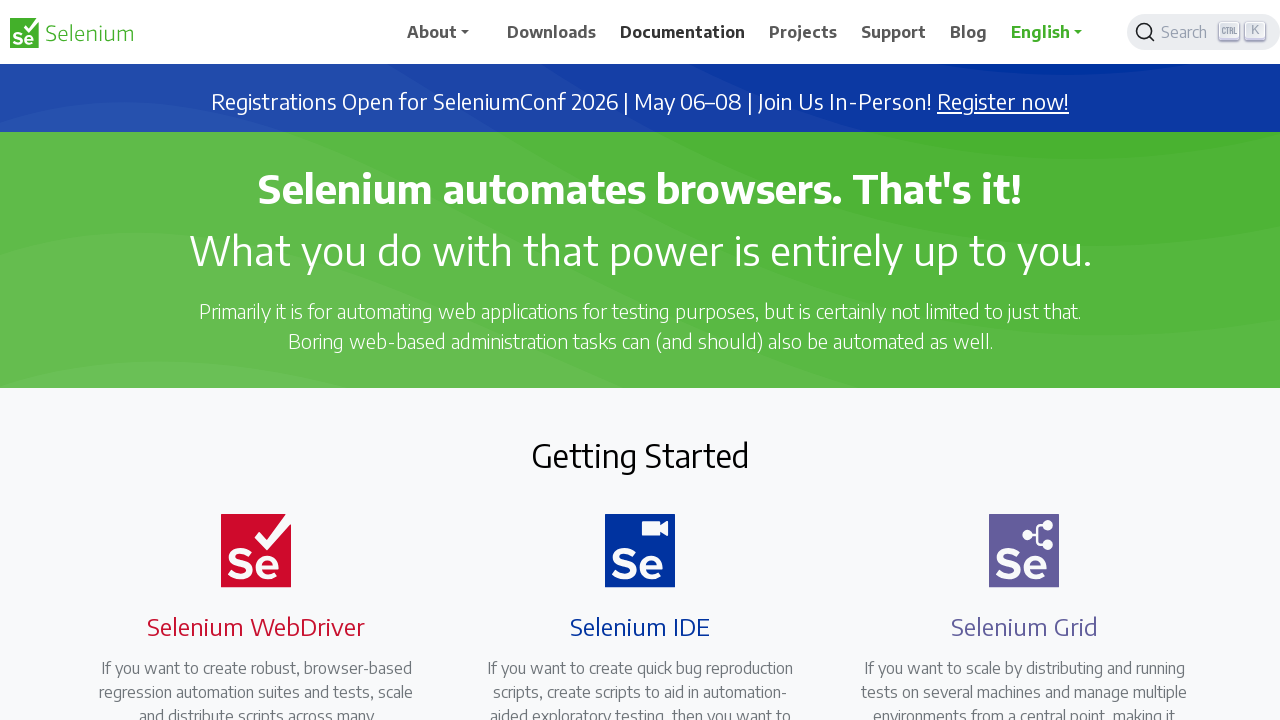

Waited 1 second for new tab to load
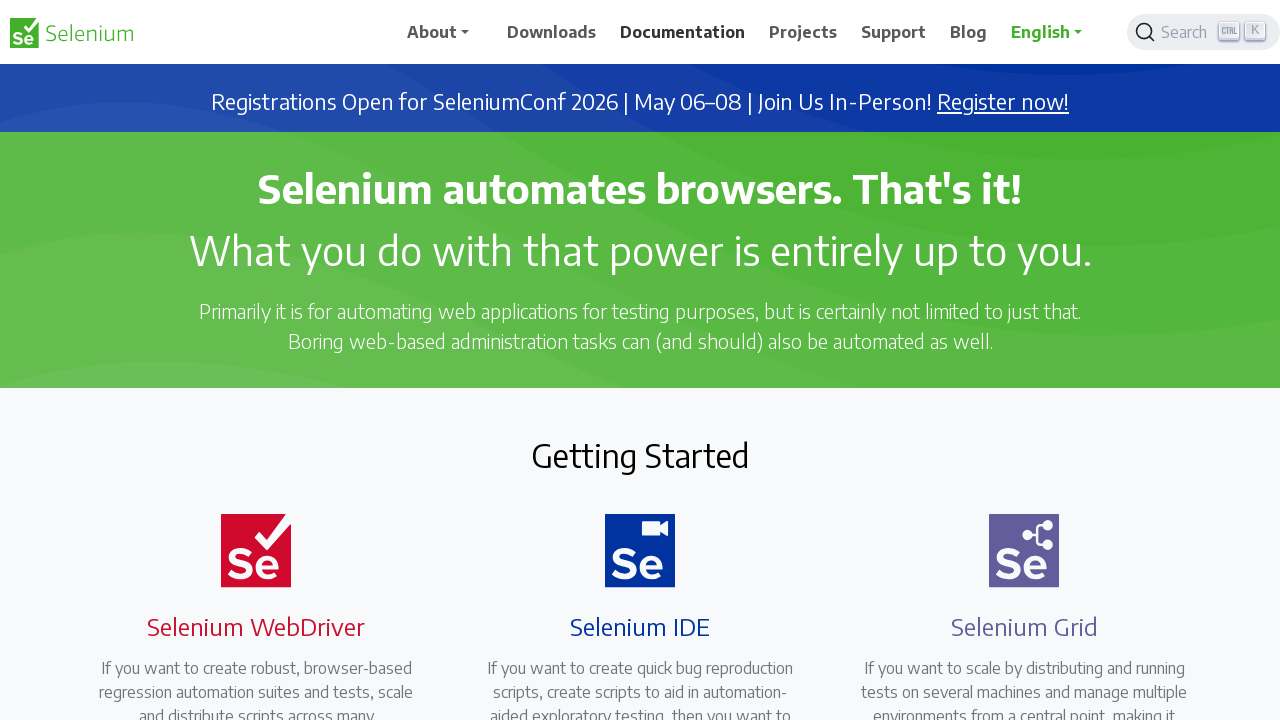

Opened navigation link in new tab using Ctrl+click at (803, 32) on xpath=//span[text()='Projects']
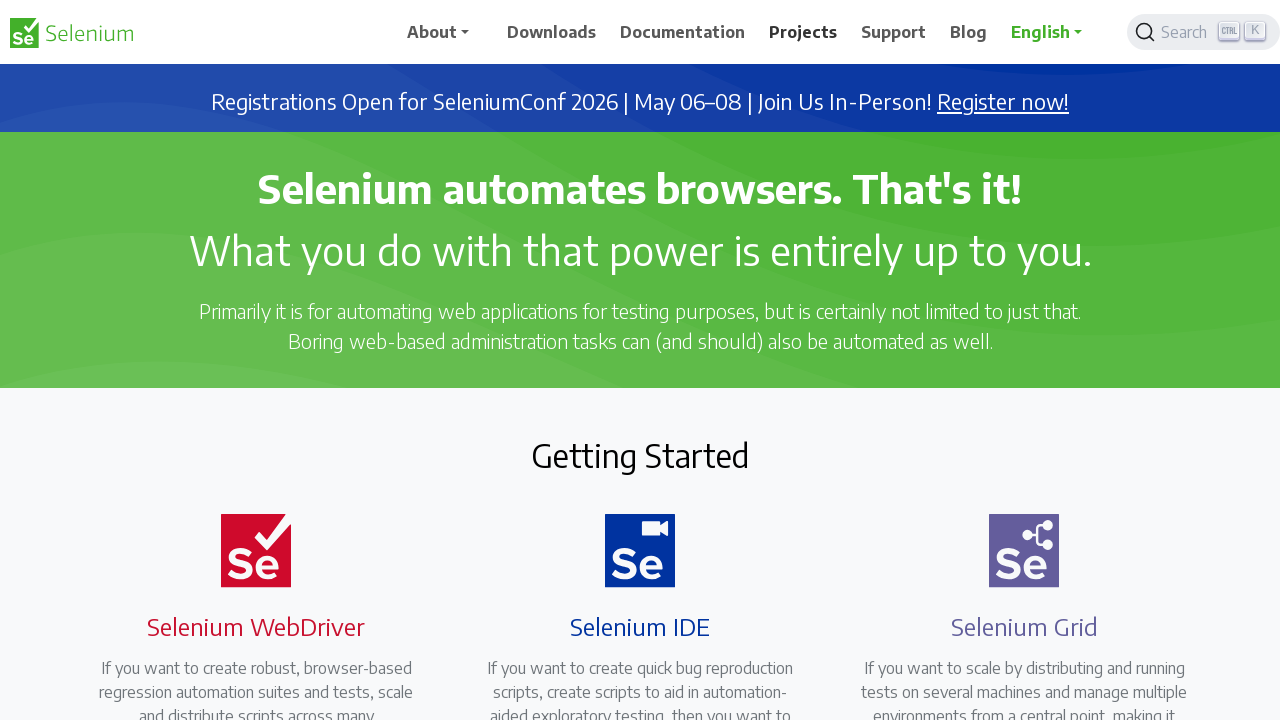

Waited 1 second for new tab to load
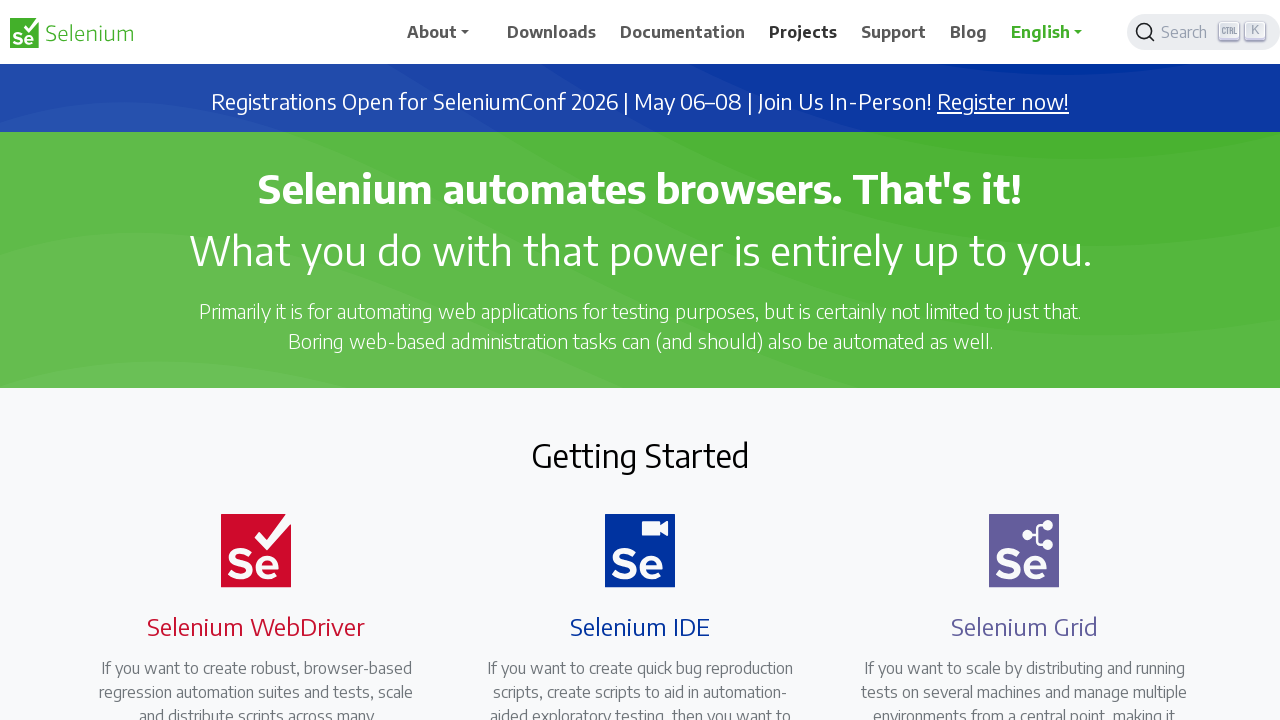

Opened navigation link in new tab using Ctrl+click at (894, 32) on xpath=//span[text()='Support']
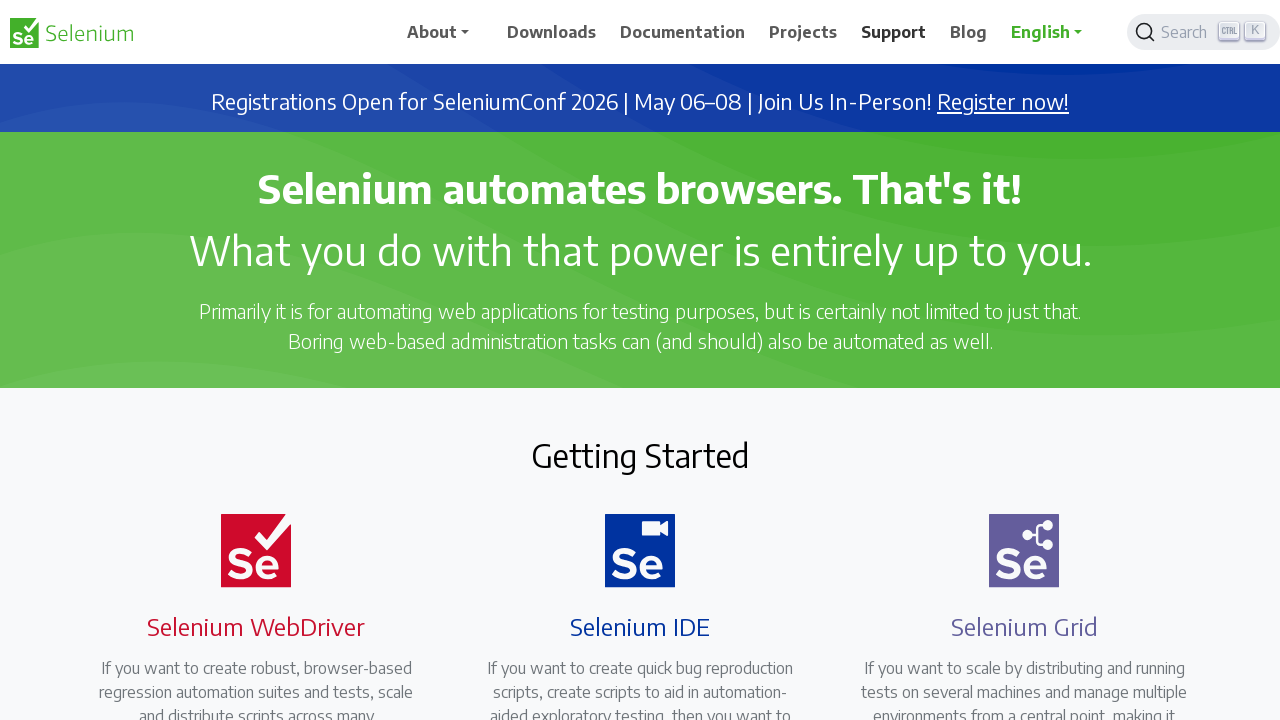

Waited 1 second for new tab to load
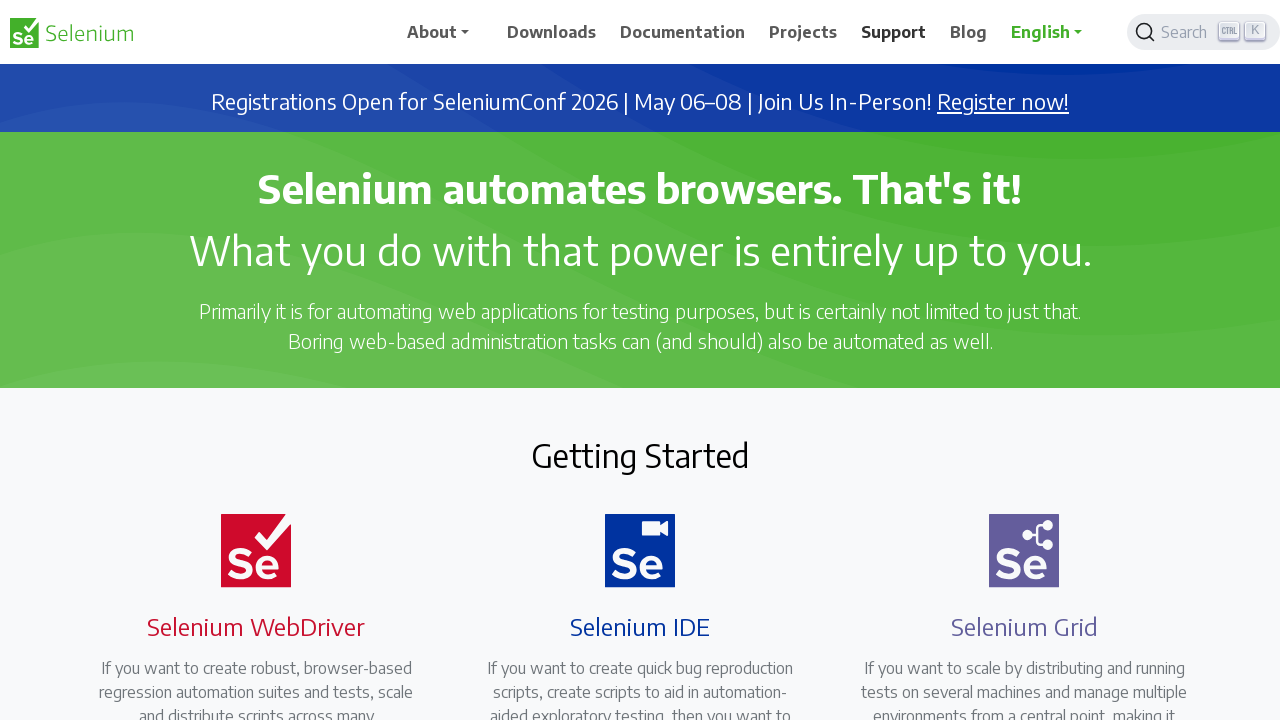

Opened navigation link in new tab using Ctrl+click at (969, 32) on xpath=//span[text()='Blog']
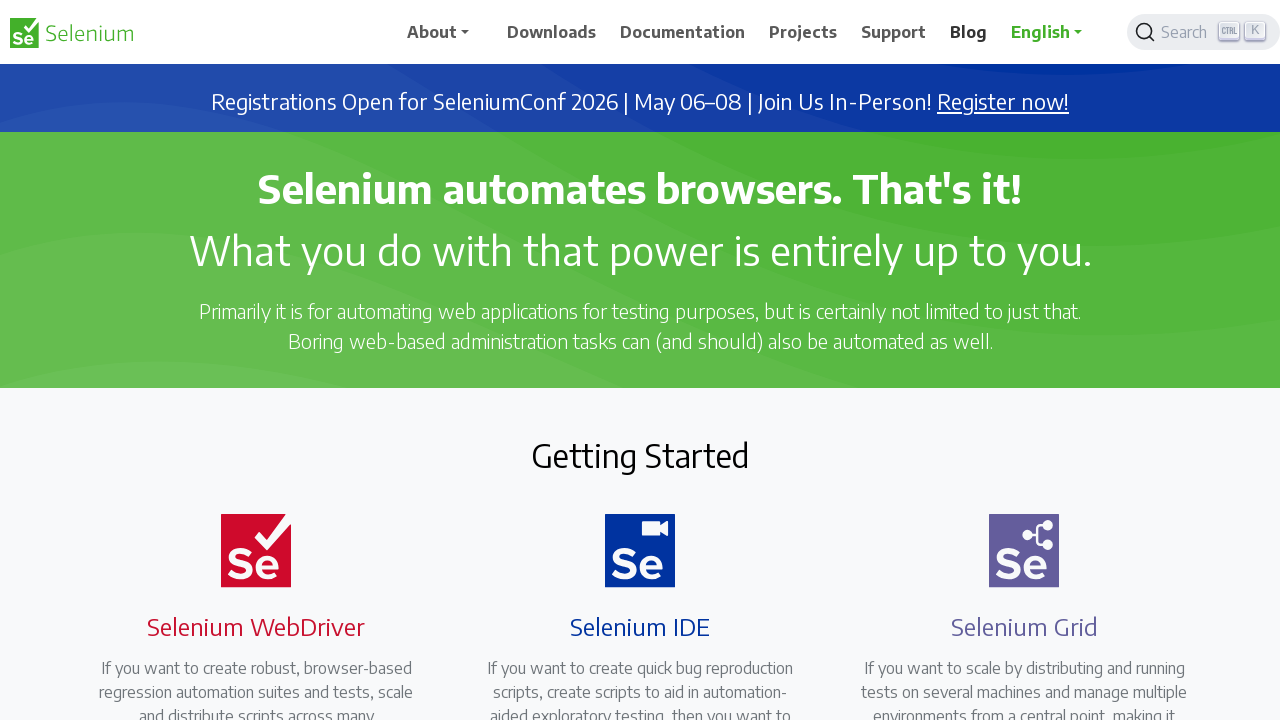

Waited 1 second for new tab to load
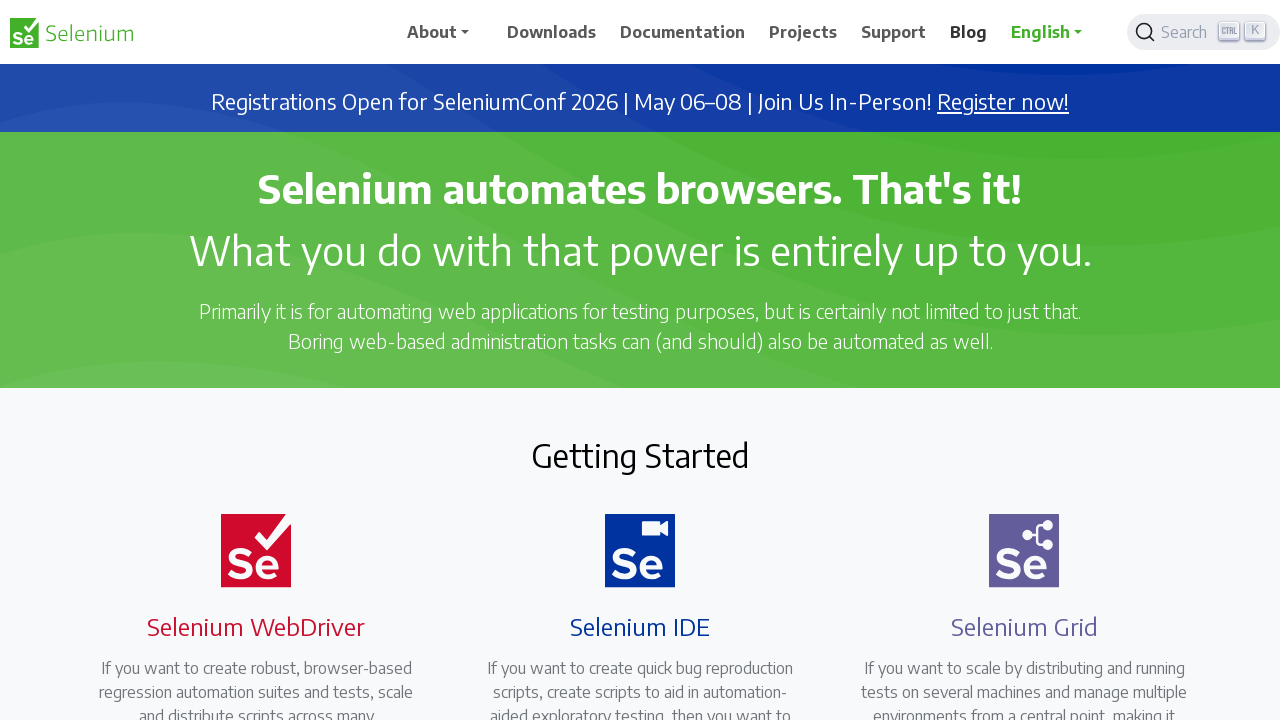

Retrieved all open pages/tabs - total tabs: 6
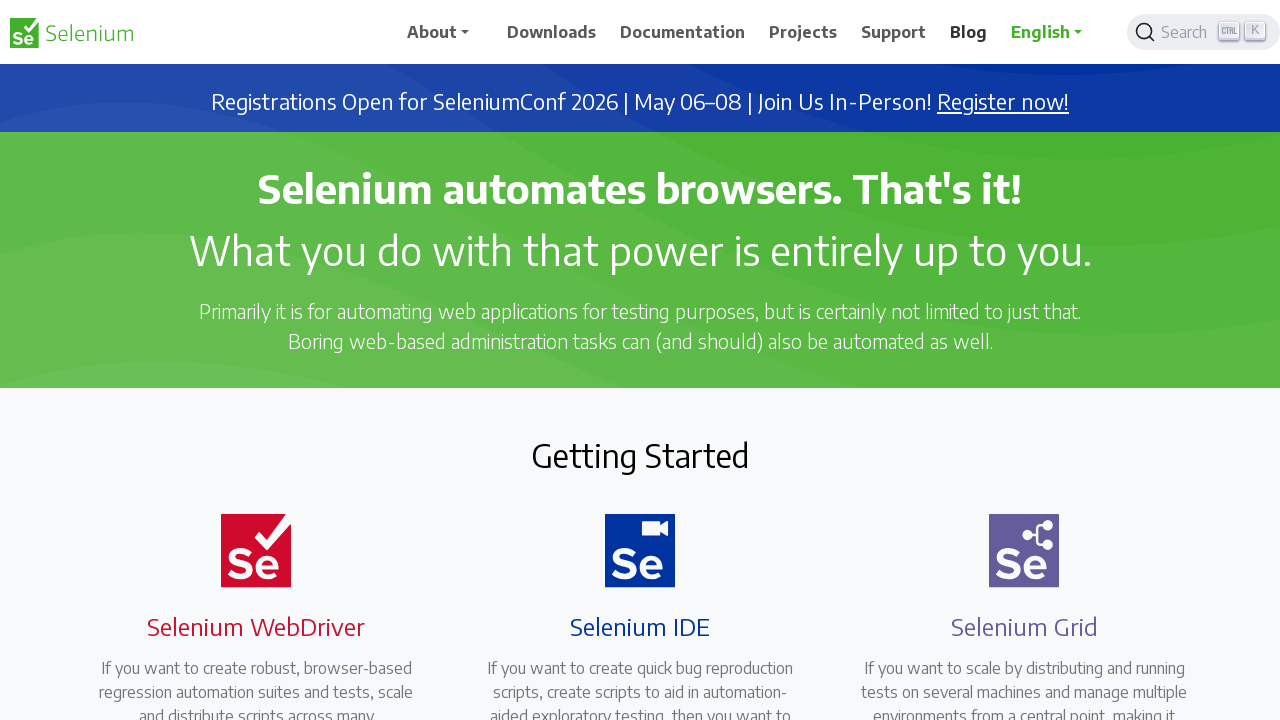

Switched to next tab going forward
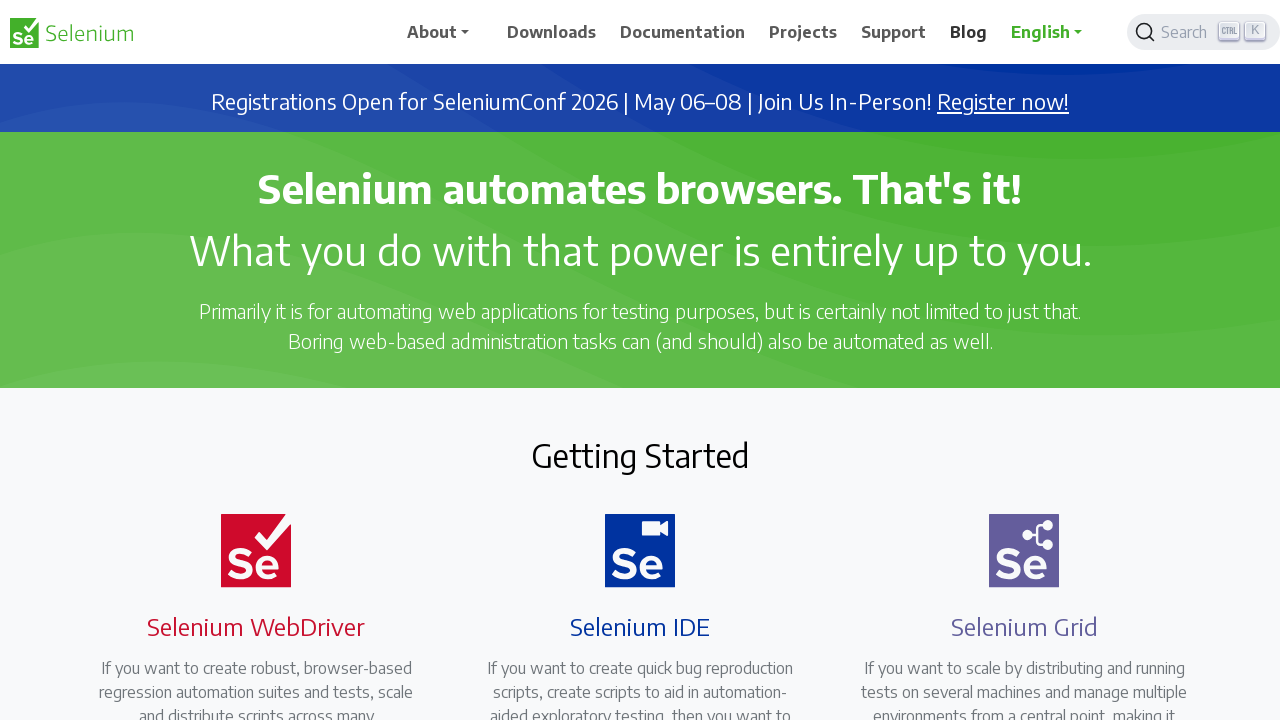

Waited 1 second while viewing tab
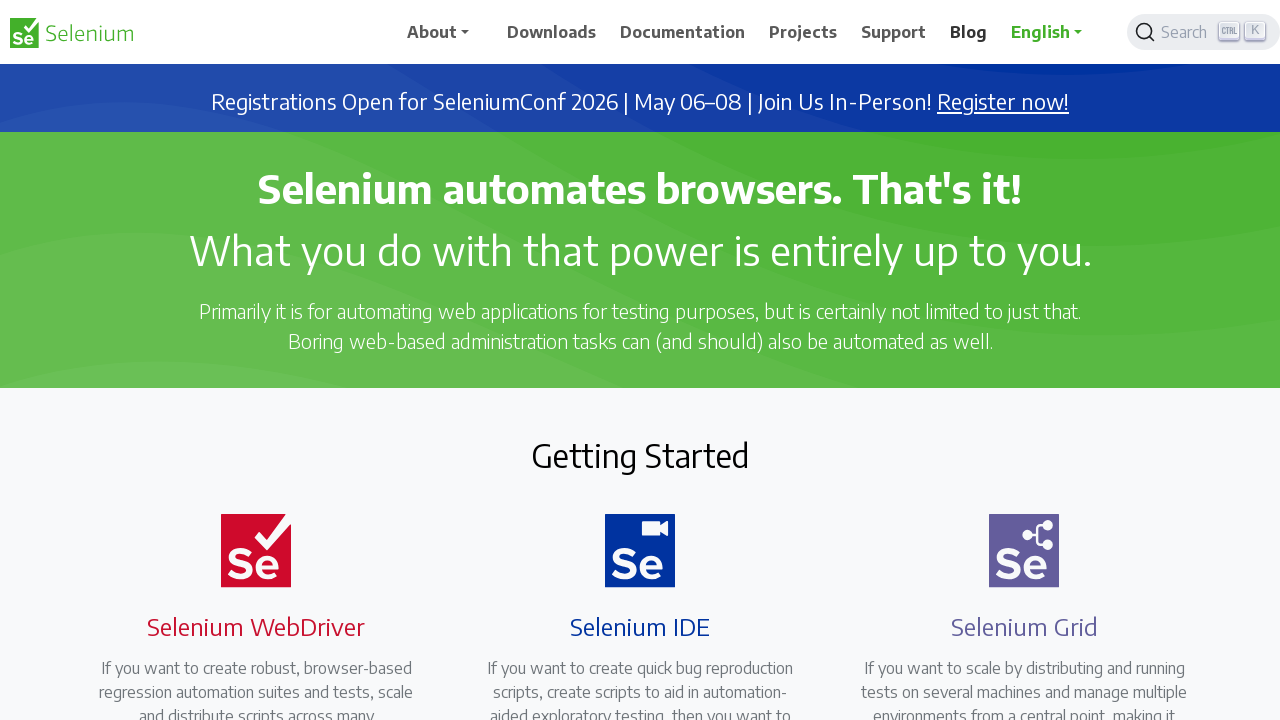

Switched to next tab going forward
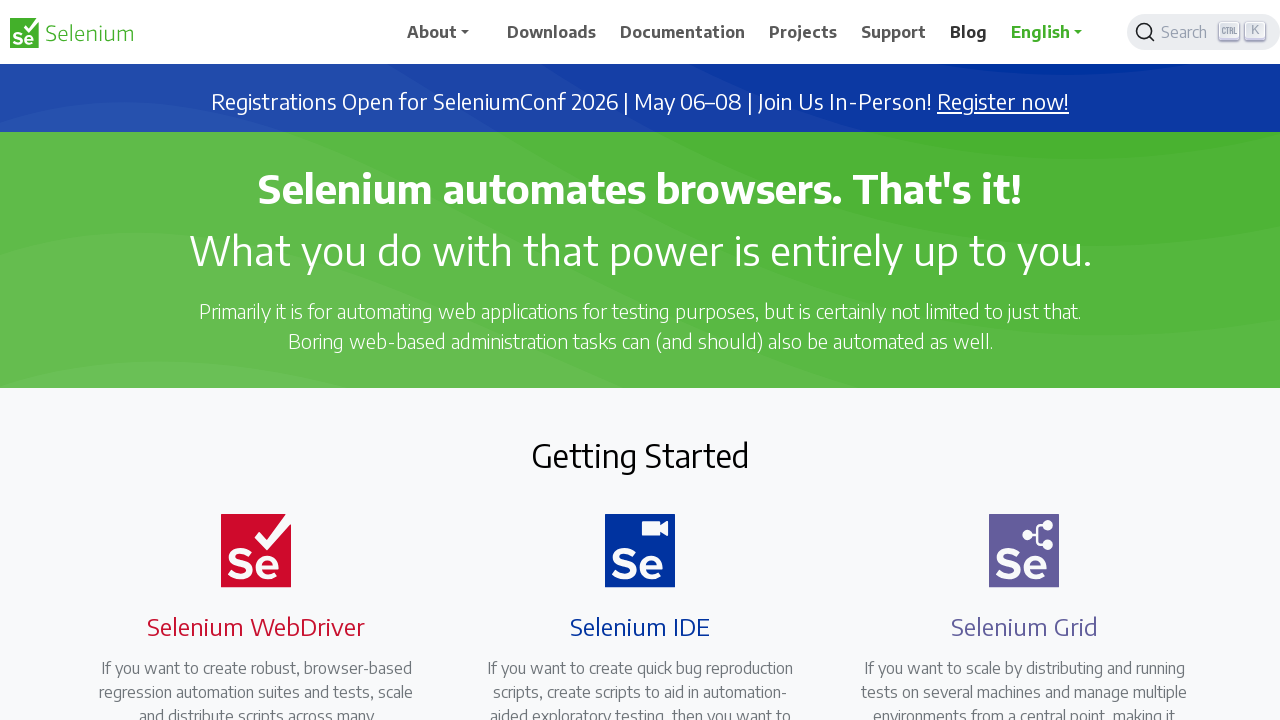

Waited 1 second while viewing tab
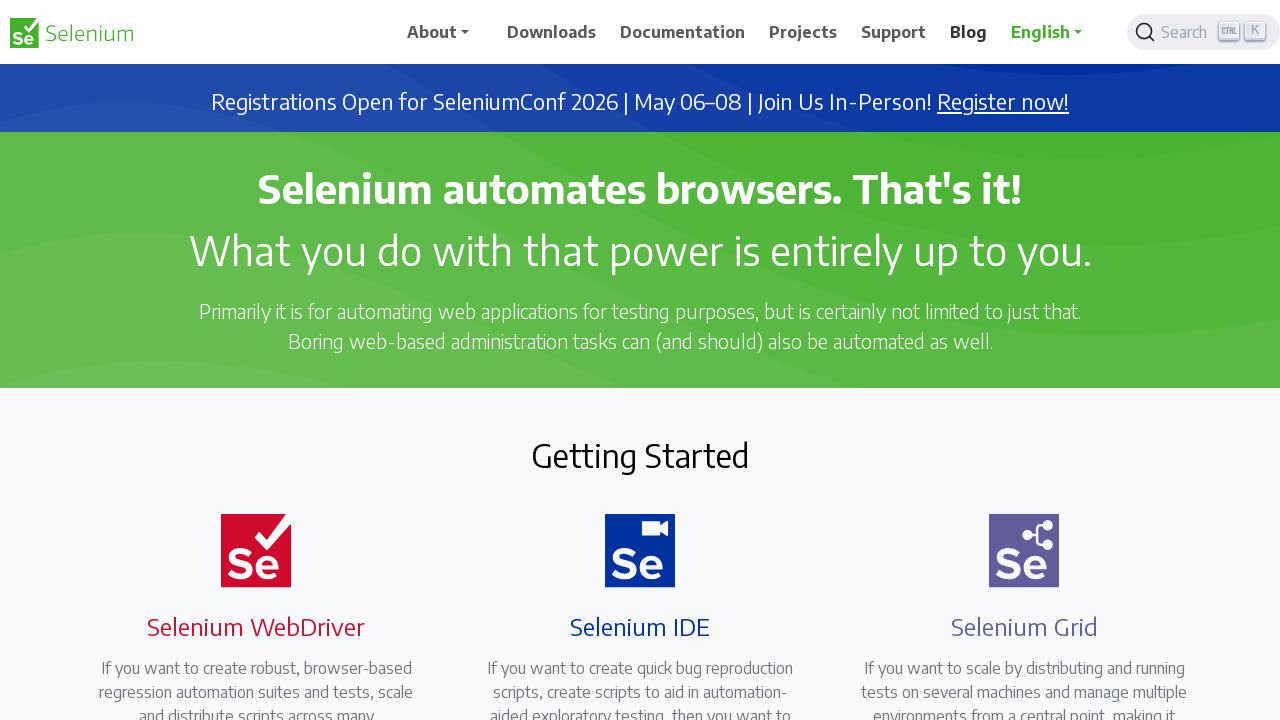

Switched to next tab going forward
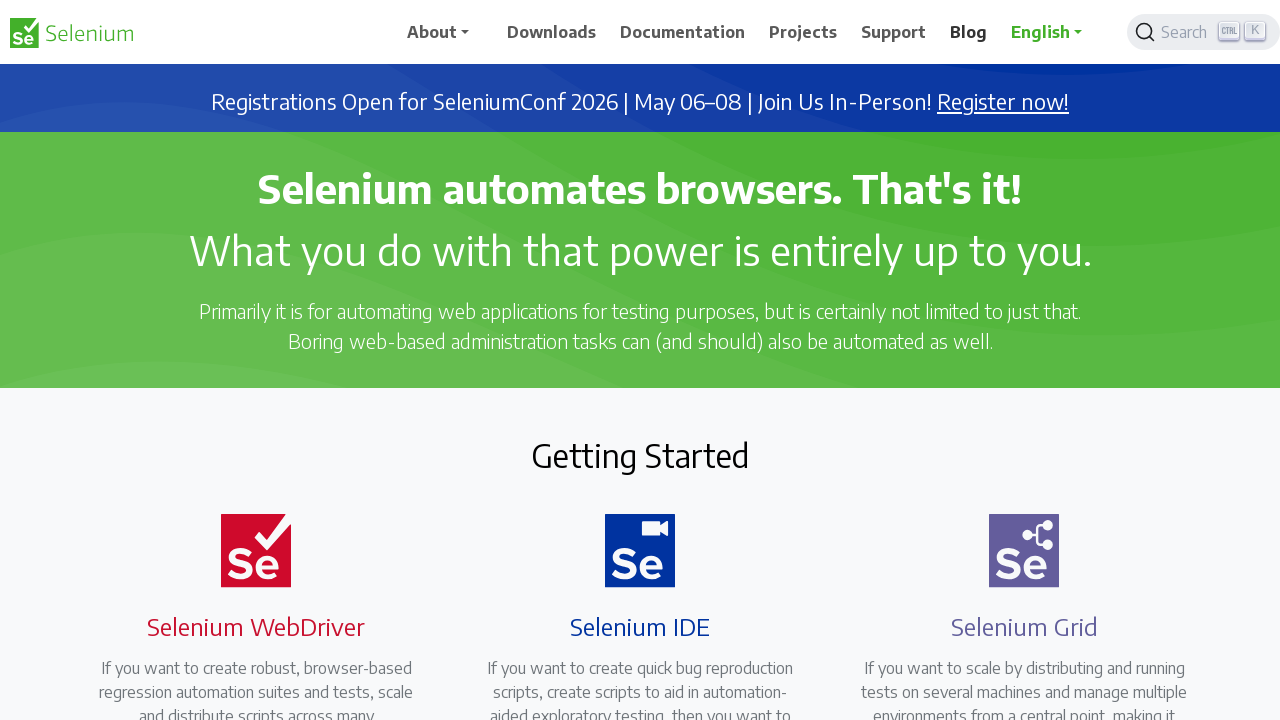

Waited 1 second while viewing tab
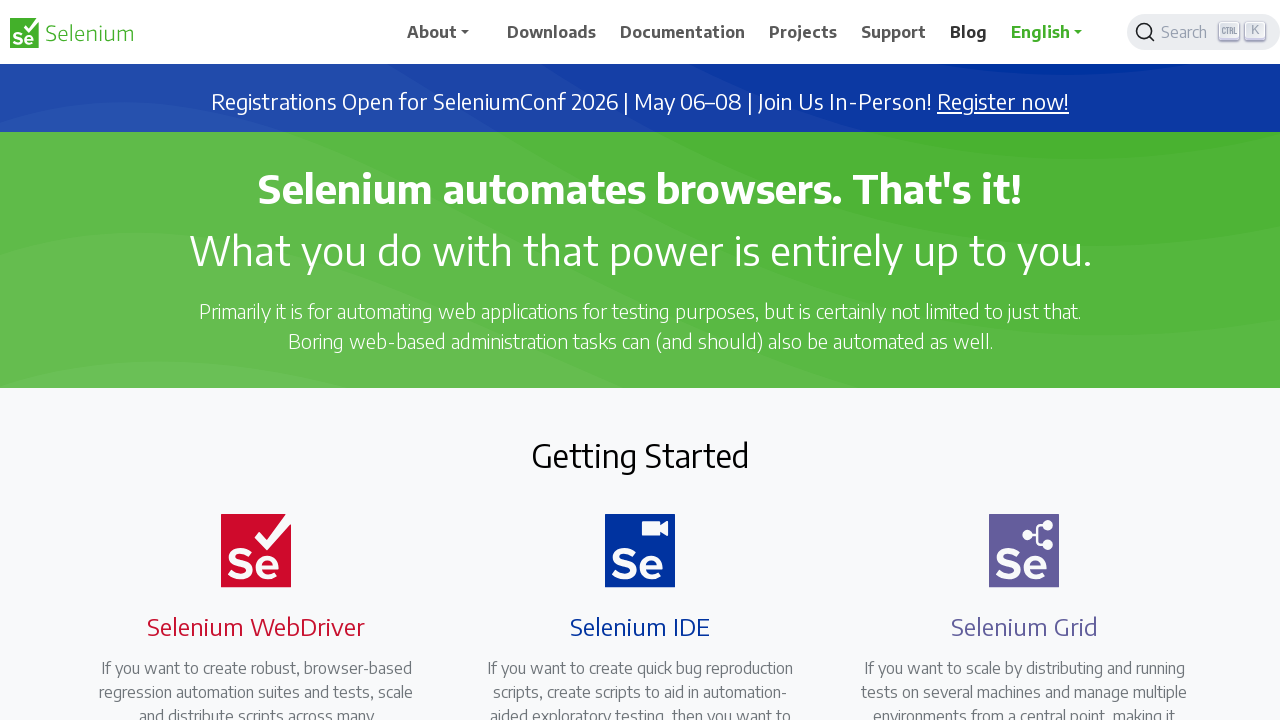

Switched to next tab going forward
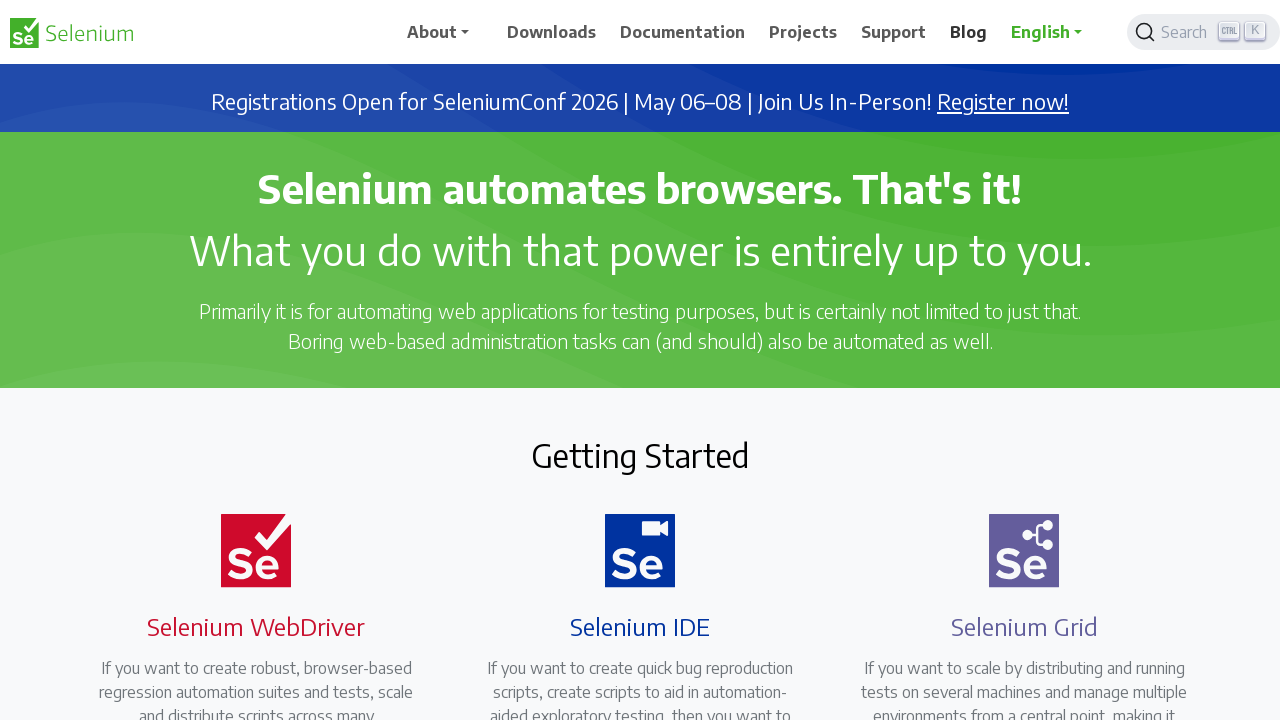

Waited 1 second while viewing tab
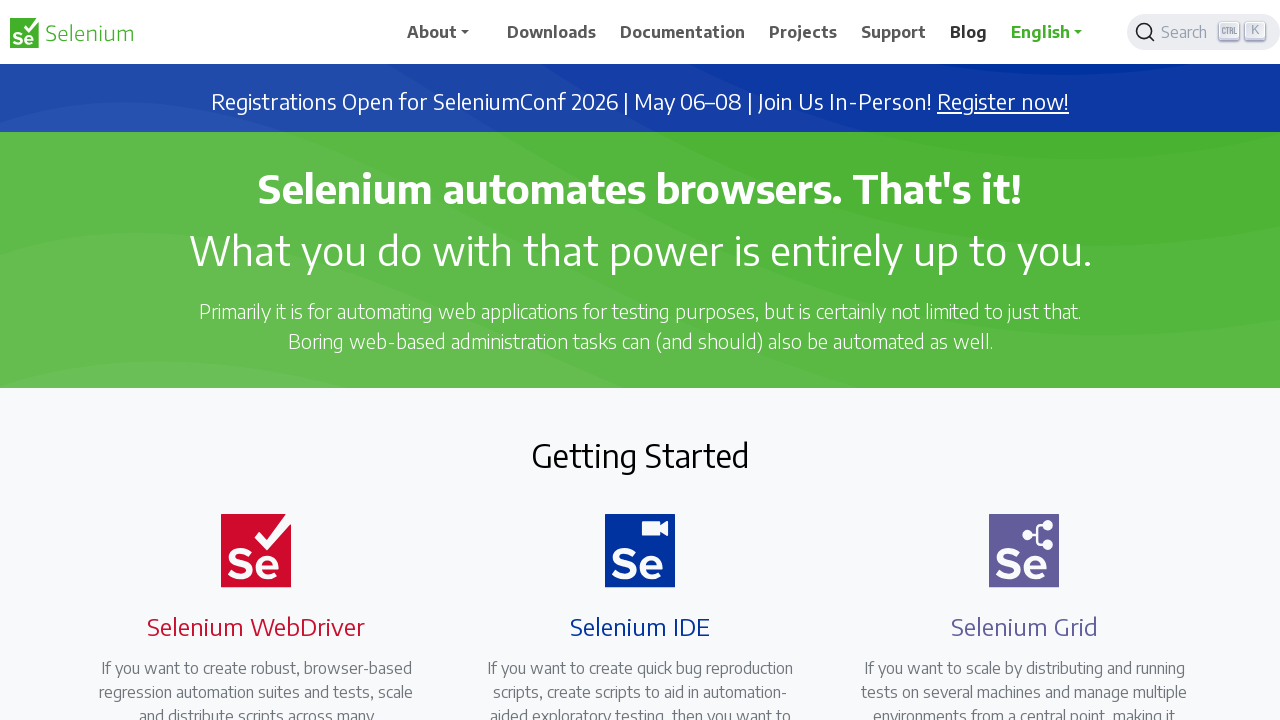

Switched to next tab going forward
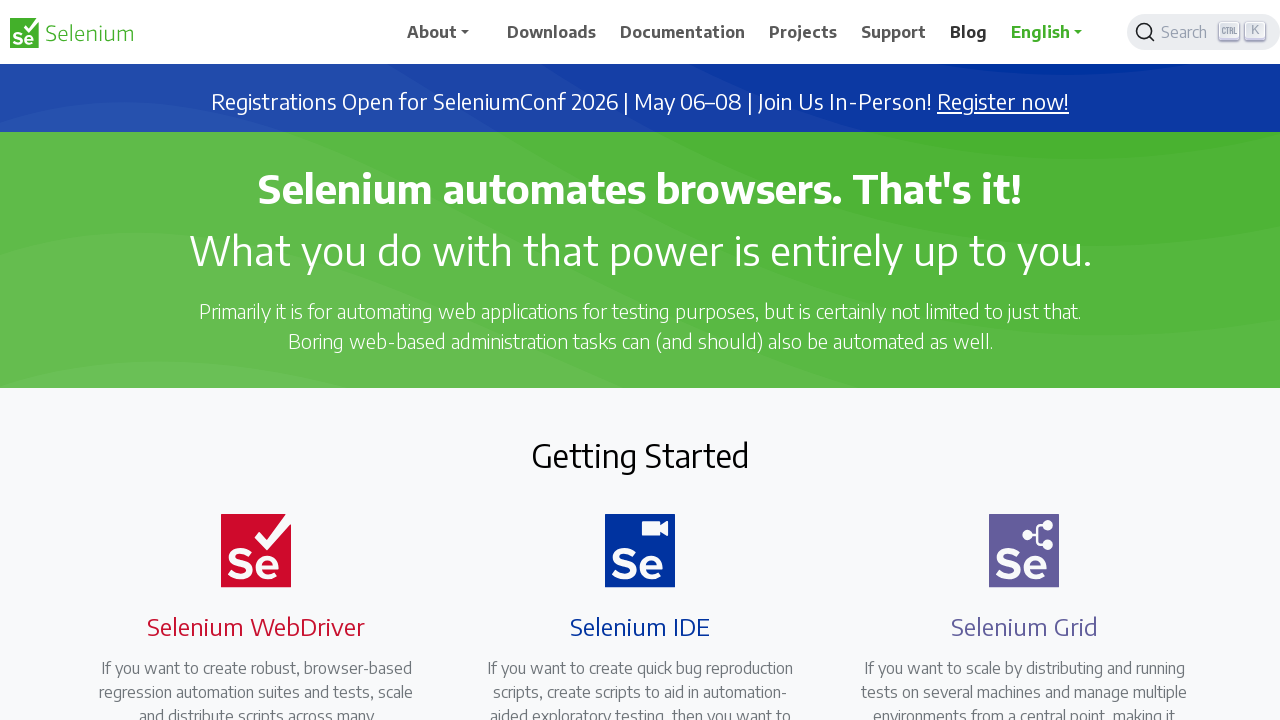

Waited 1 second while viewing tab
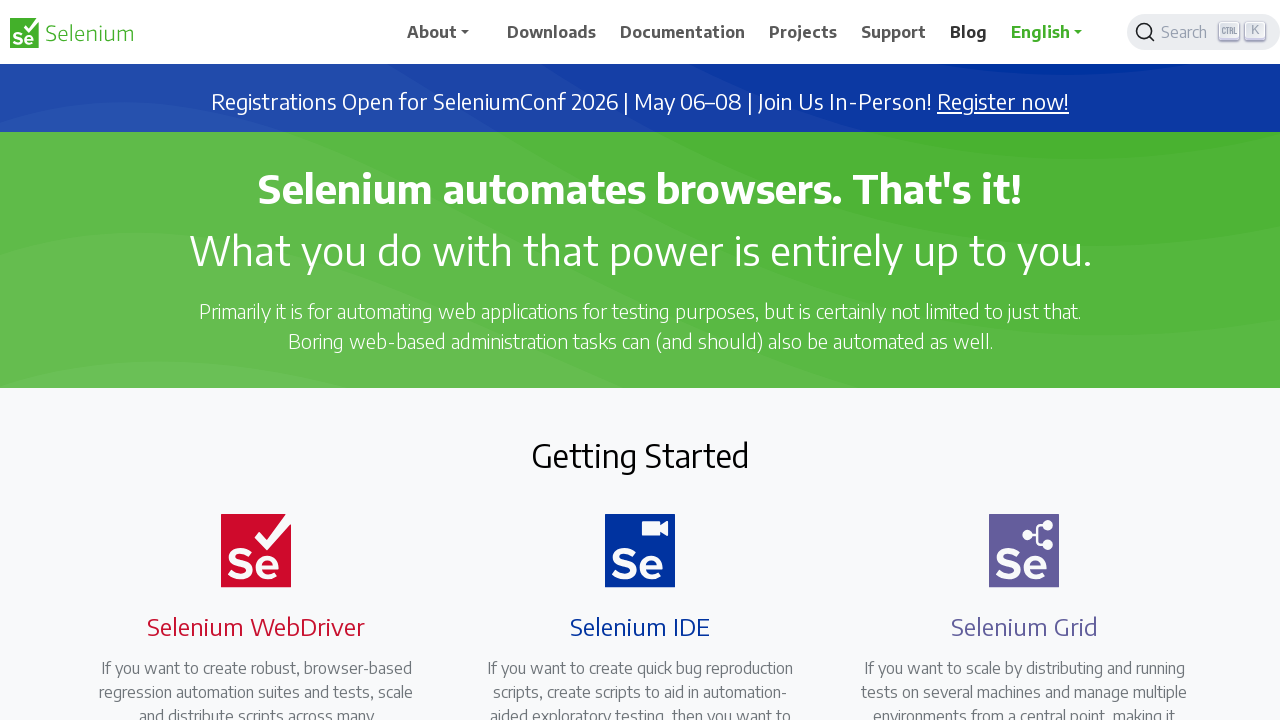

Switched to next tab going forward
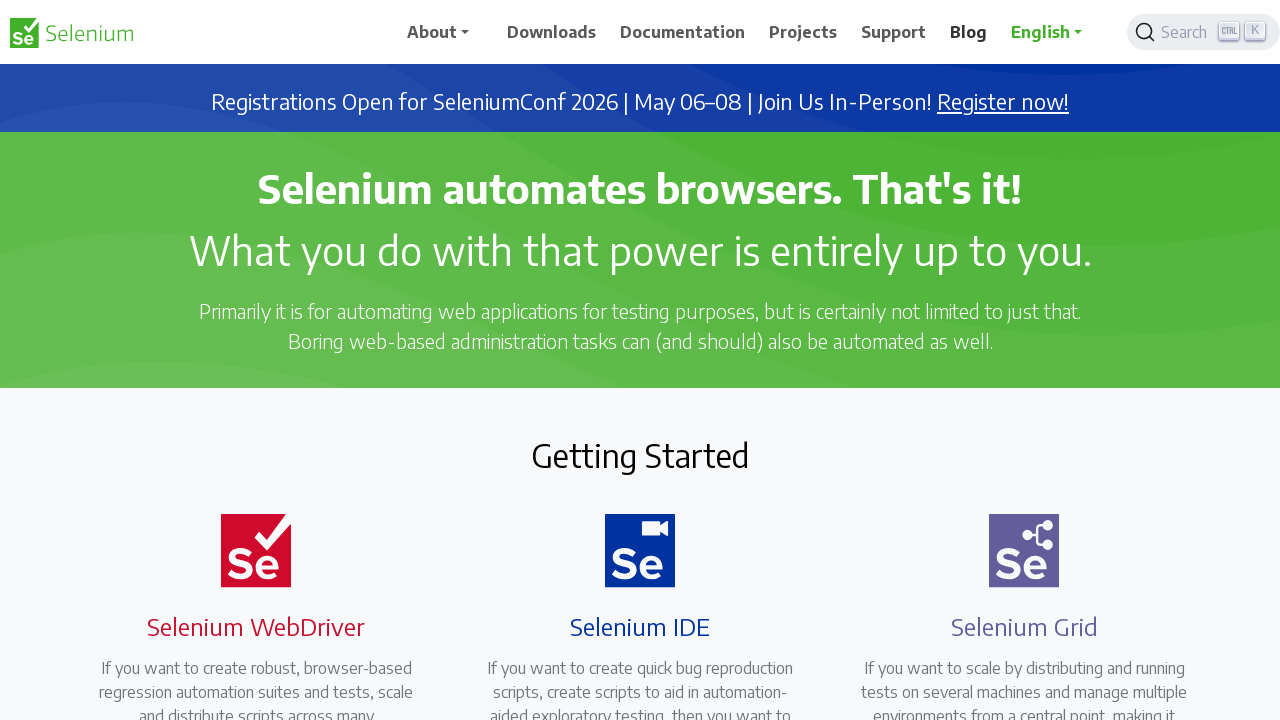

Waited 1 second while viewing tab
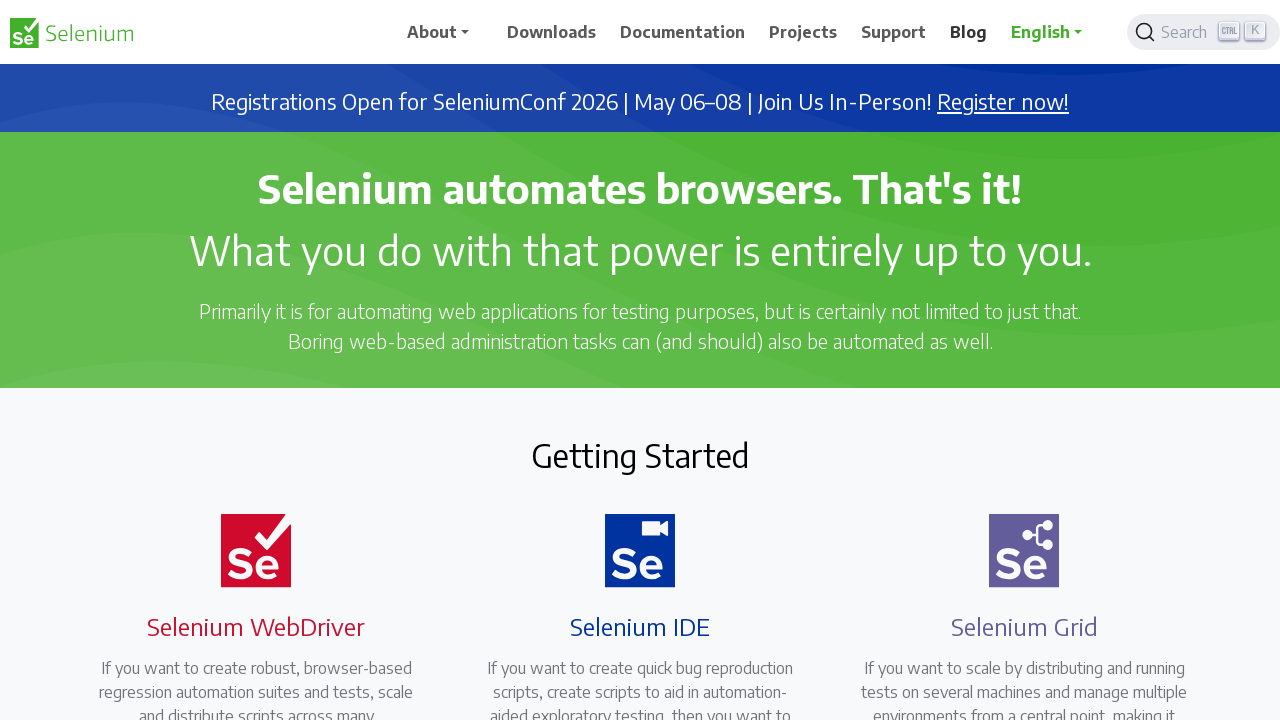

Switched to next tab going backward
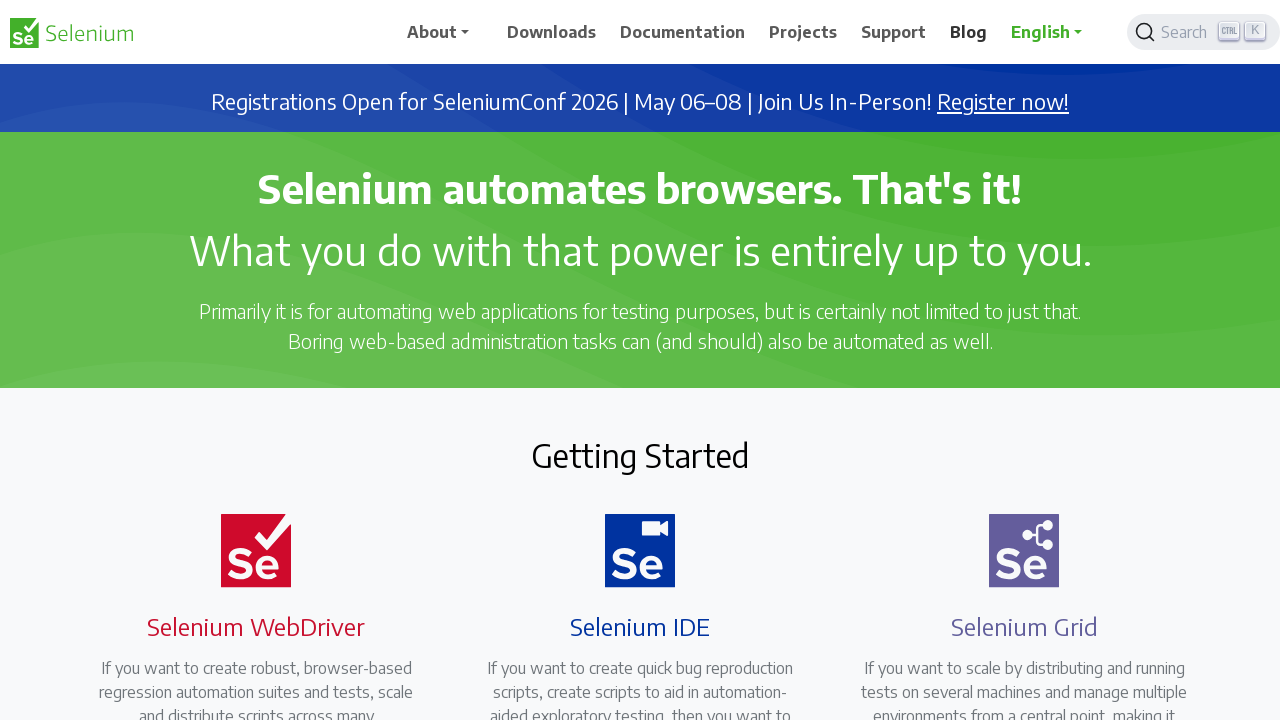

Waited 1 second while viewing tab
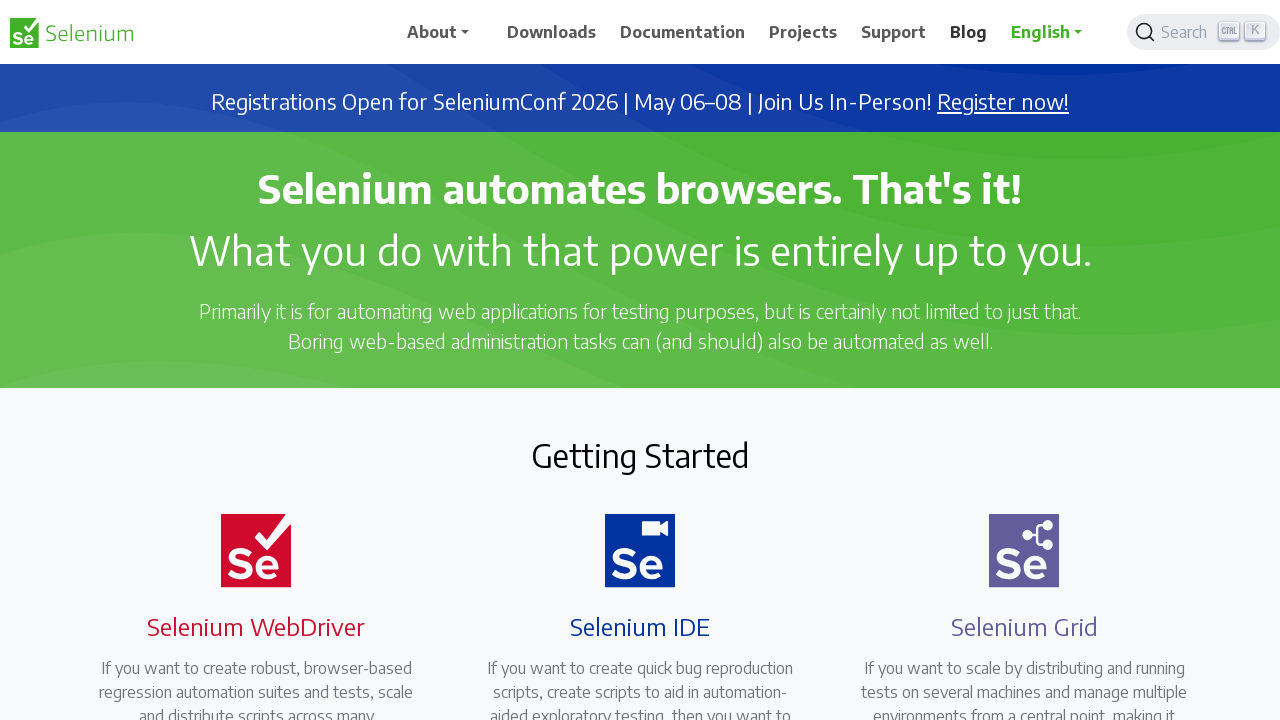

Switched to next tab going backward
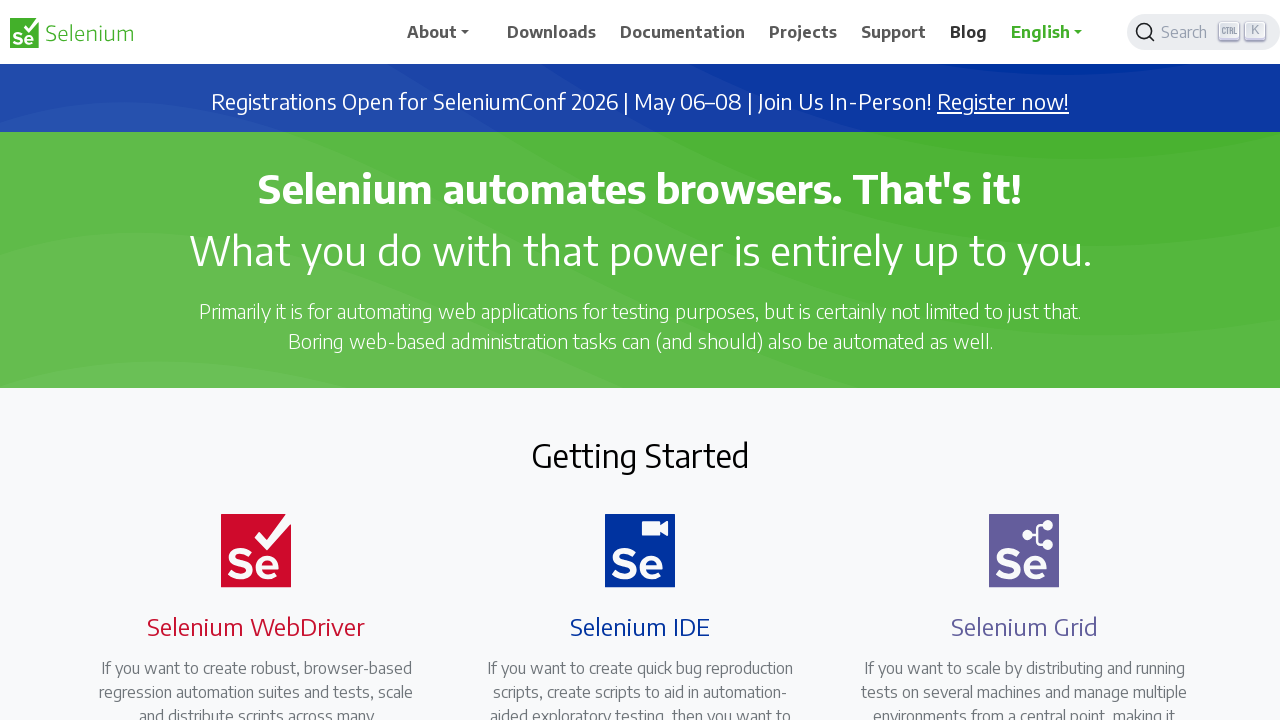

Waited 1 second while viewing tab
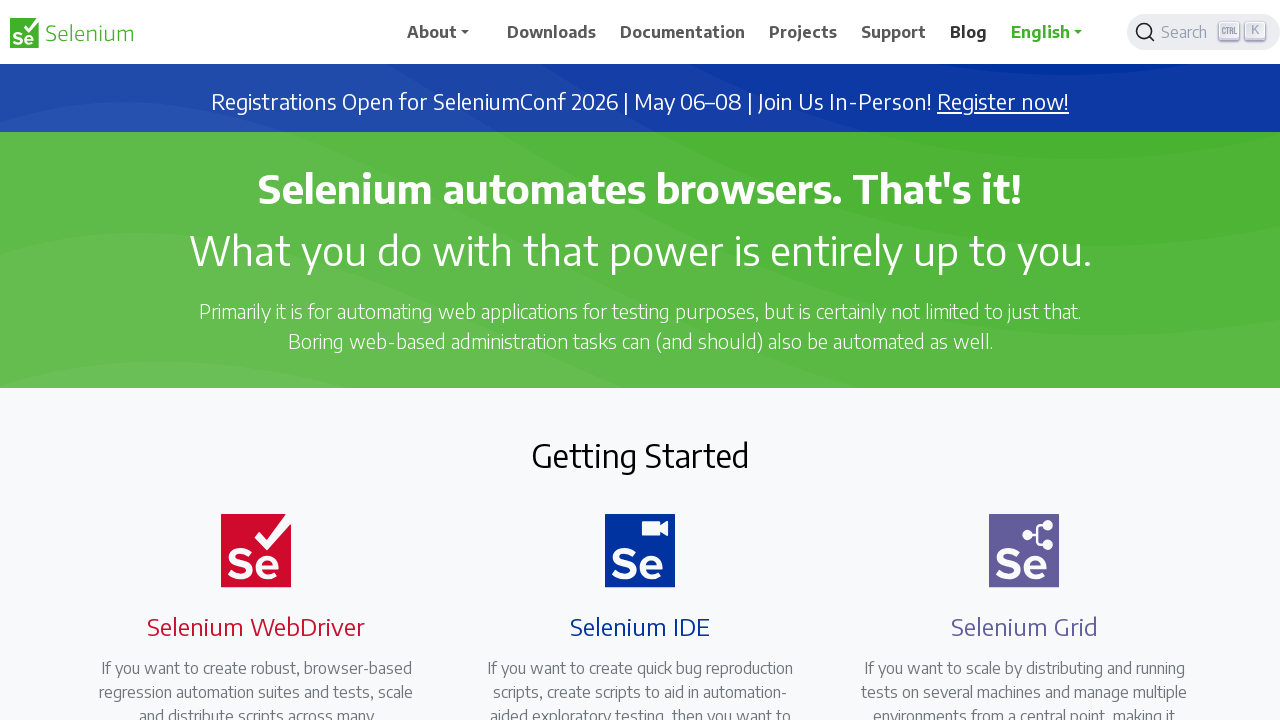

Switched to next tab going backward
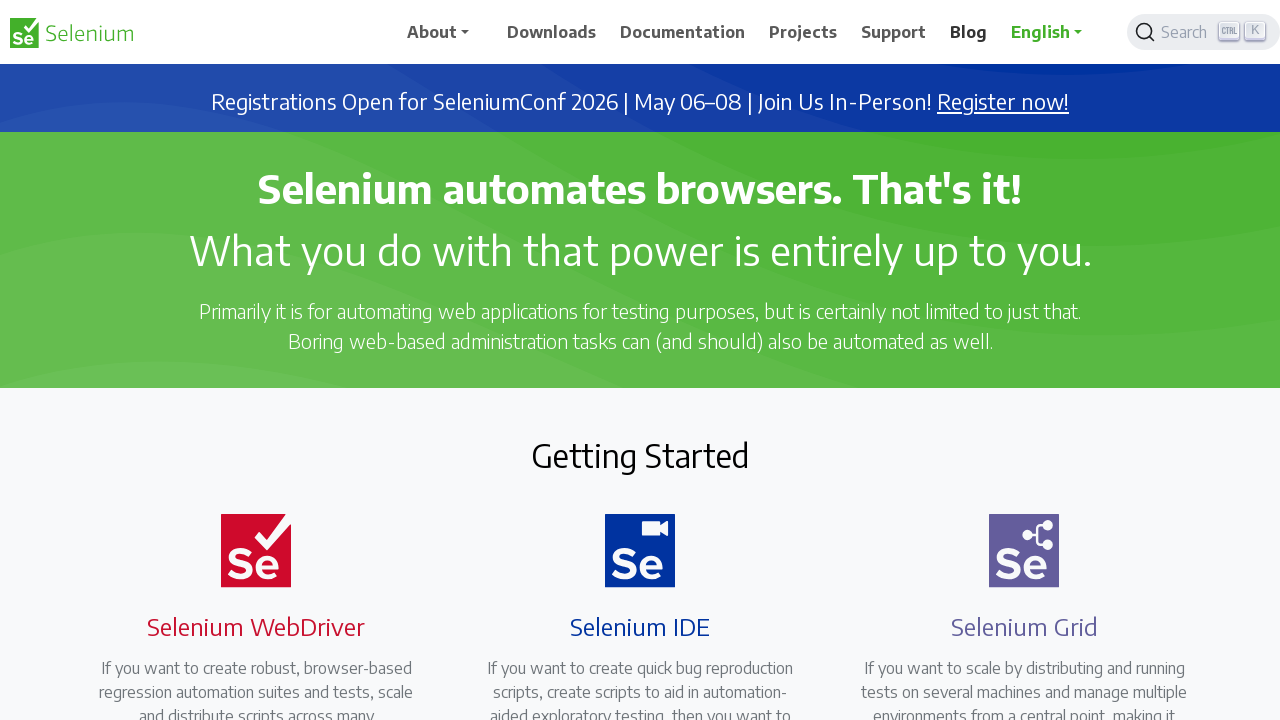

Waited 1 second while viewing tab
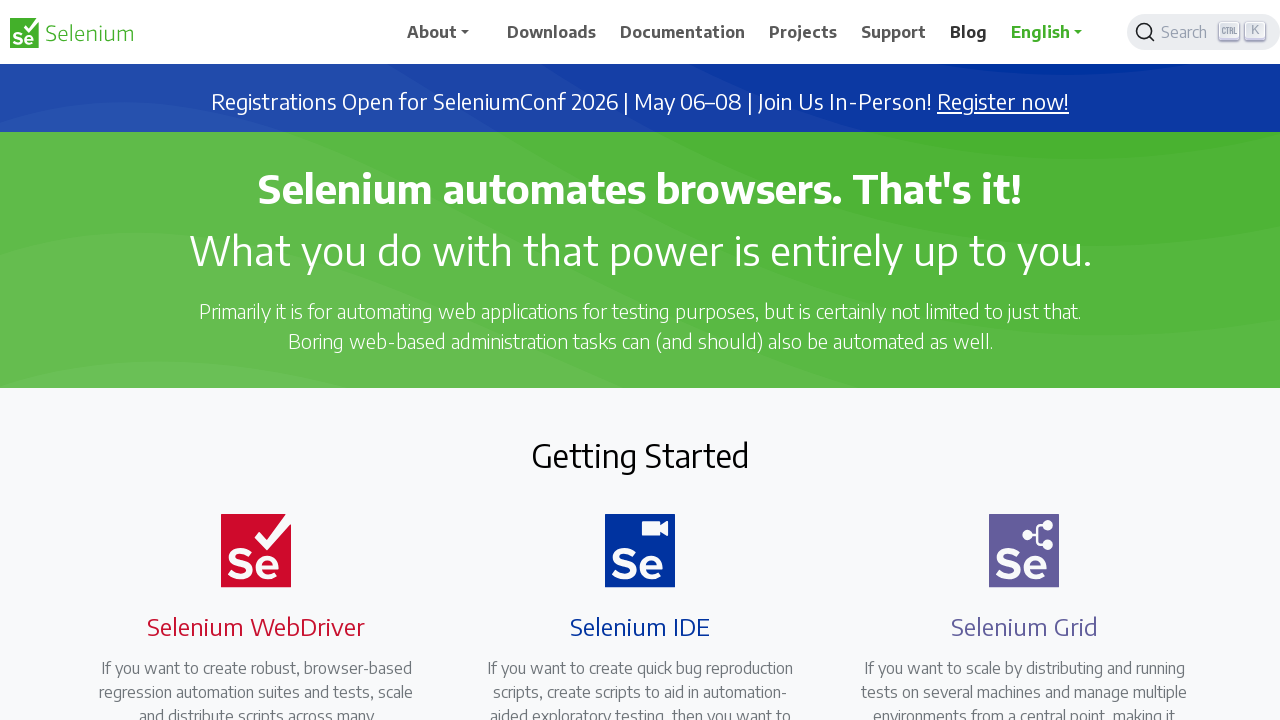

Switched to next tab going backward
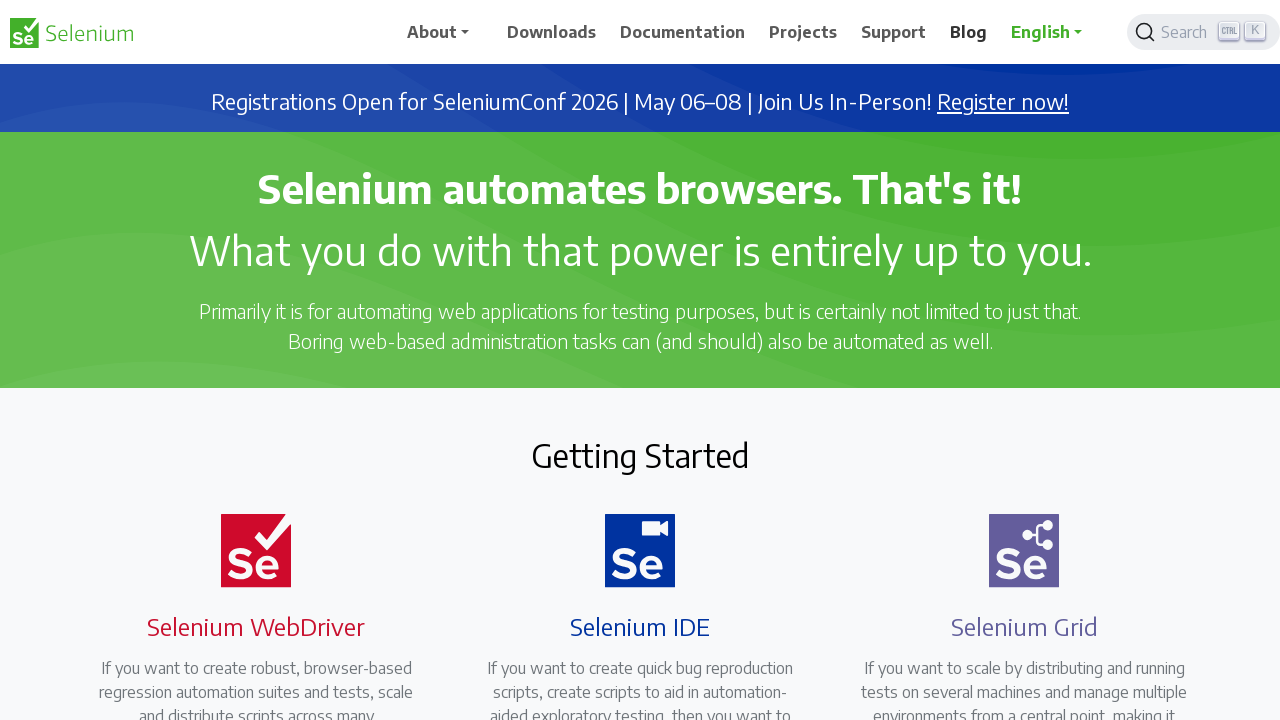

Waited 1 second while viewing tab
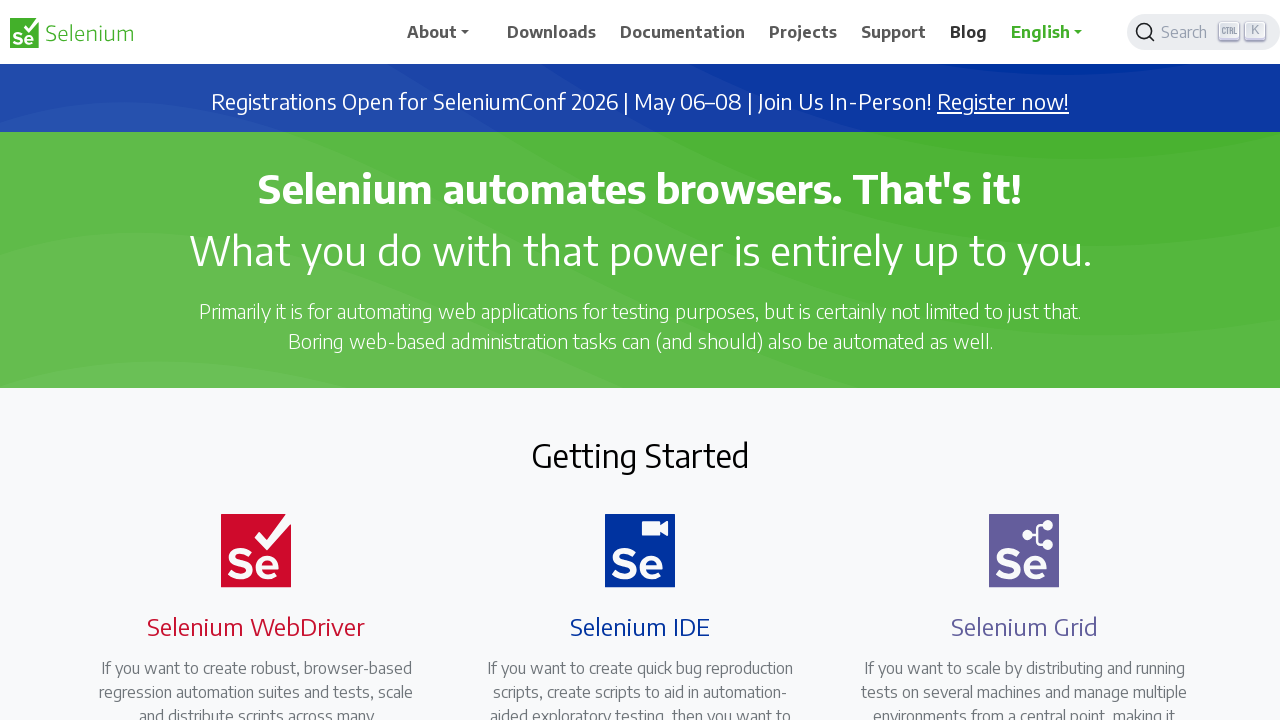

Switched to next tab going backward
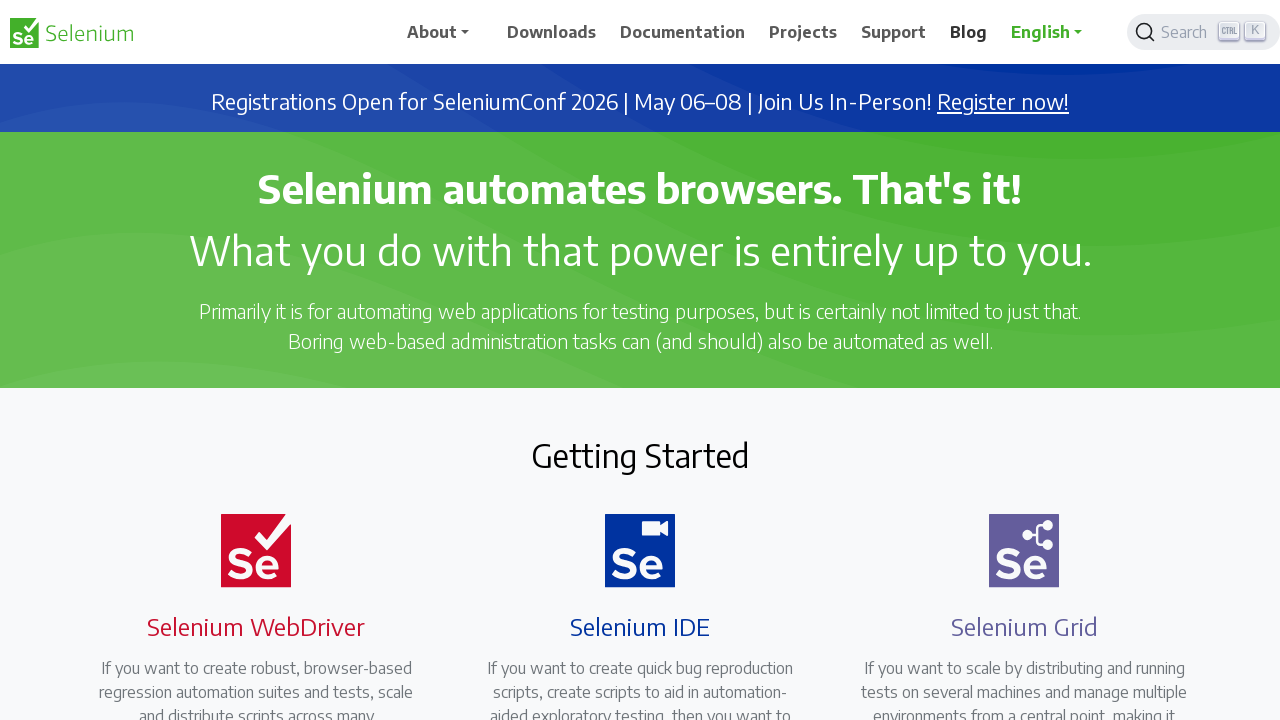

Waited 1 second while viewing tab
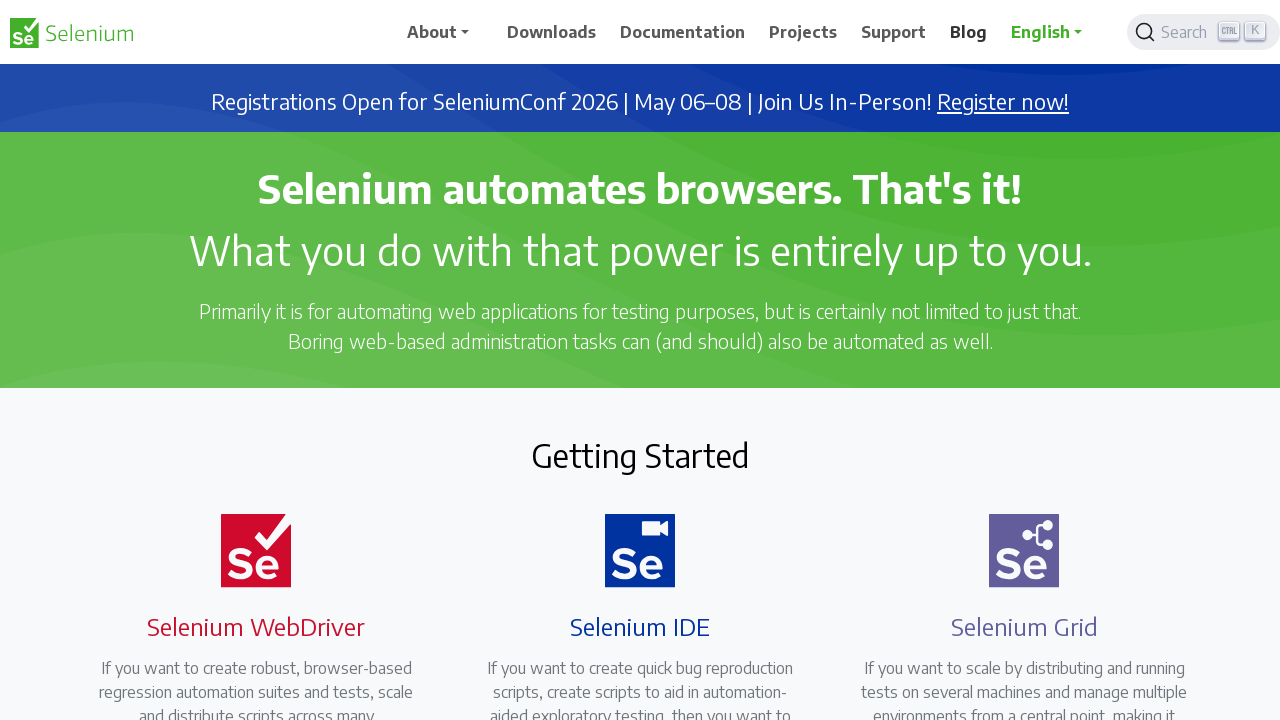

Switched to next tab going backward
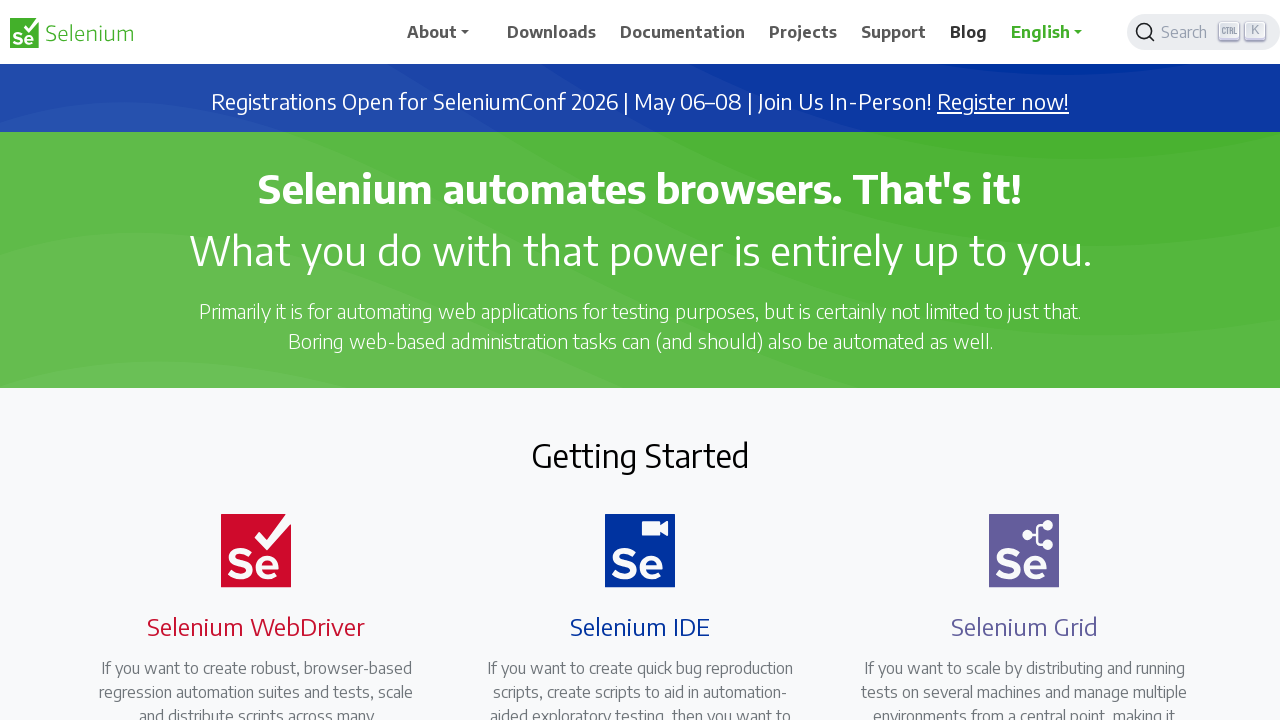

Waited 1 second while viewing tab
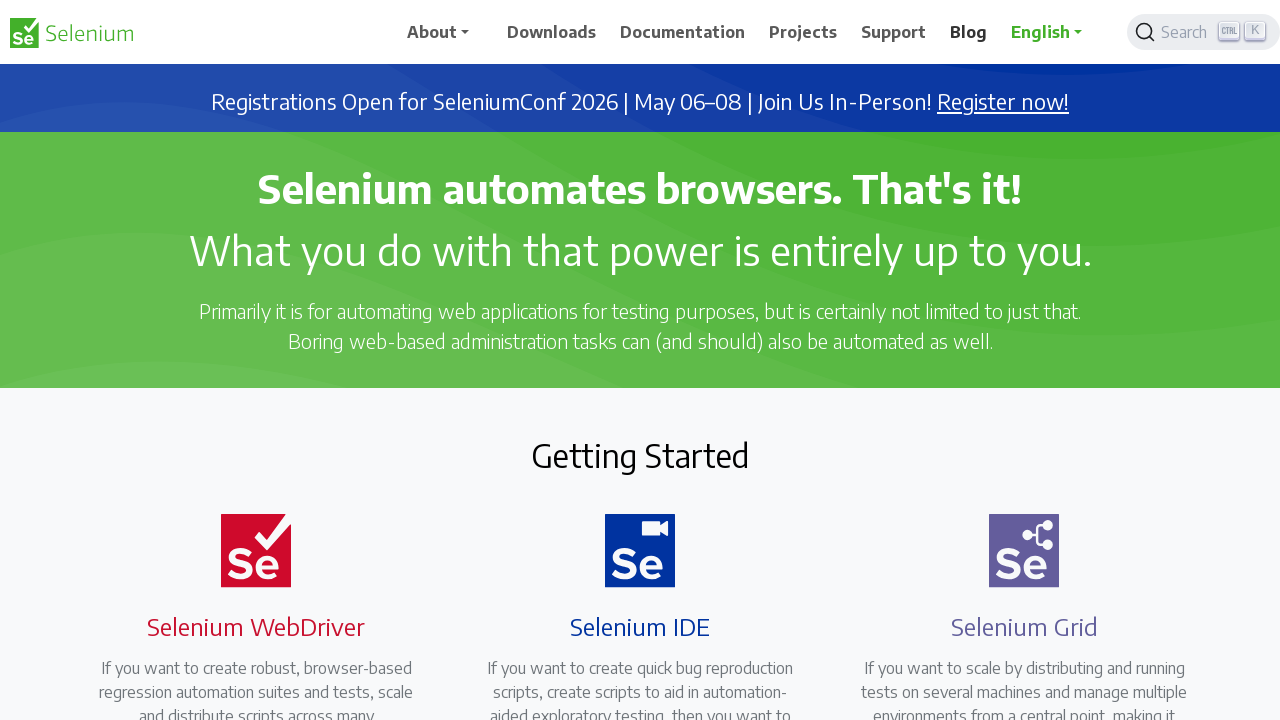

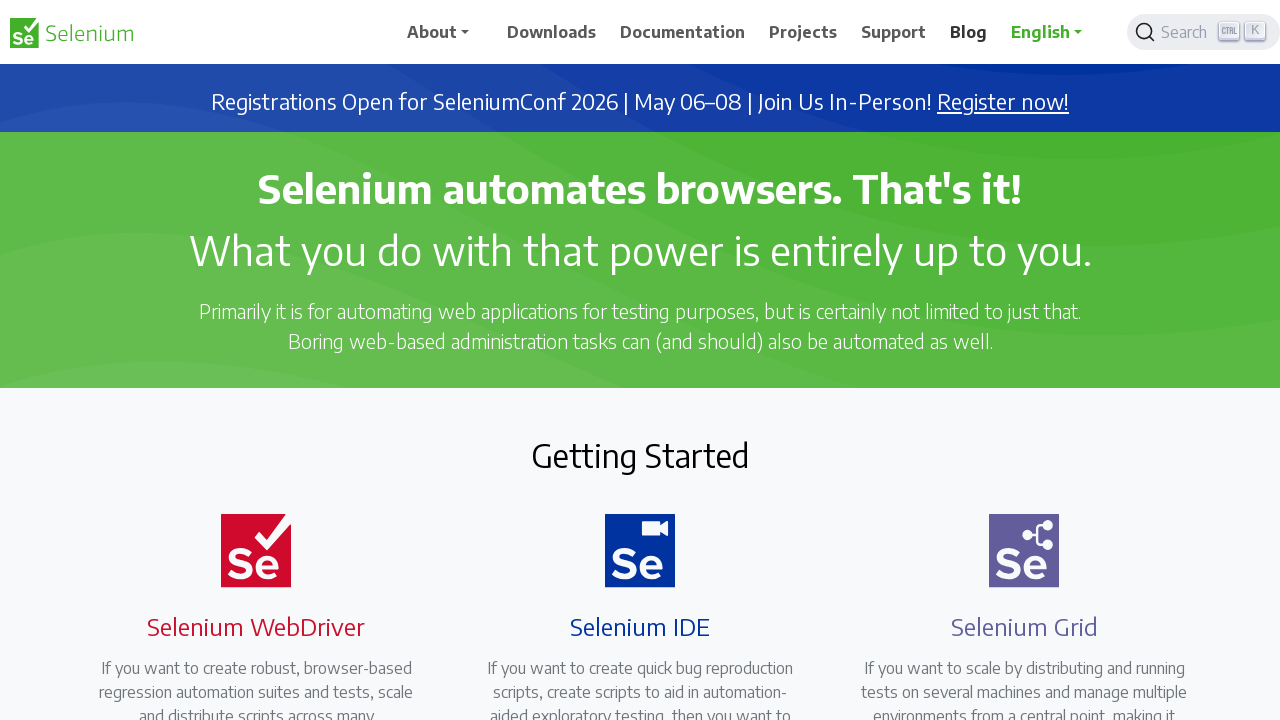